Tests that activating seven cells resets all cells to white when no cells have three changes

Starting URL: https://zadatak.singidunum.ac.rs/predmeti/testiranje-softvera/mouse001/

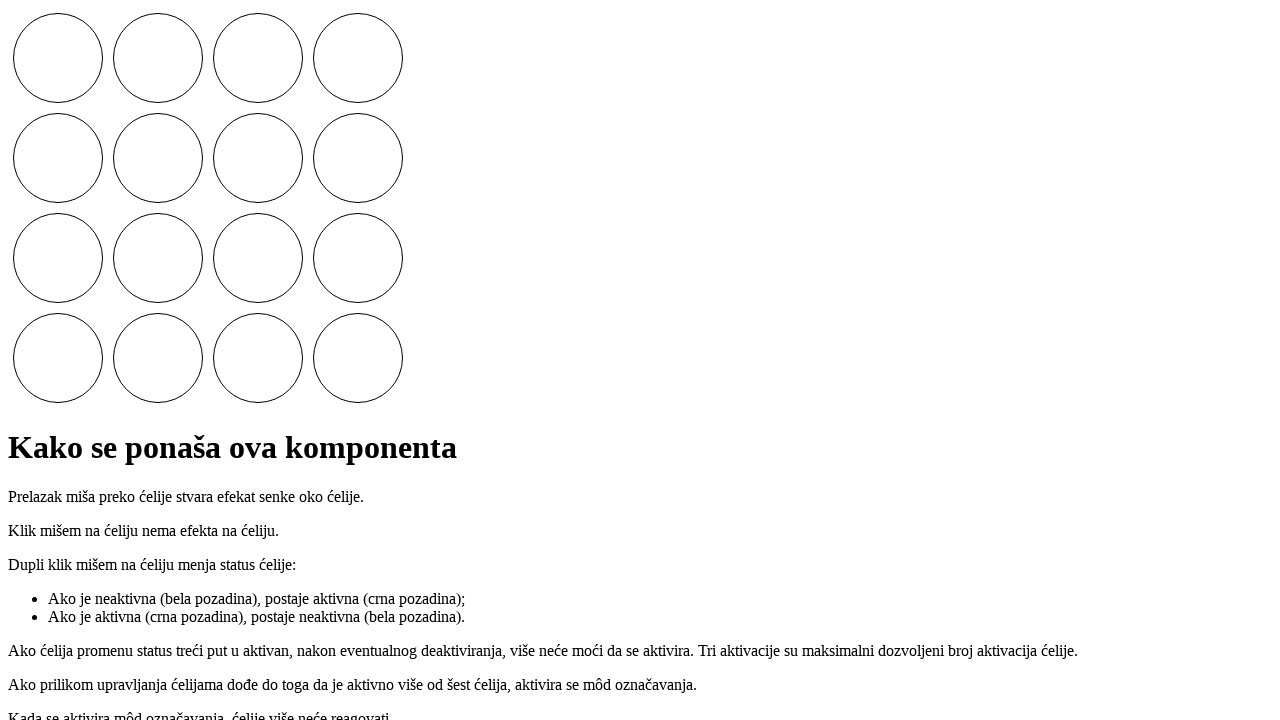

Located all cells on the page
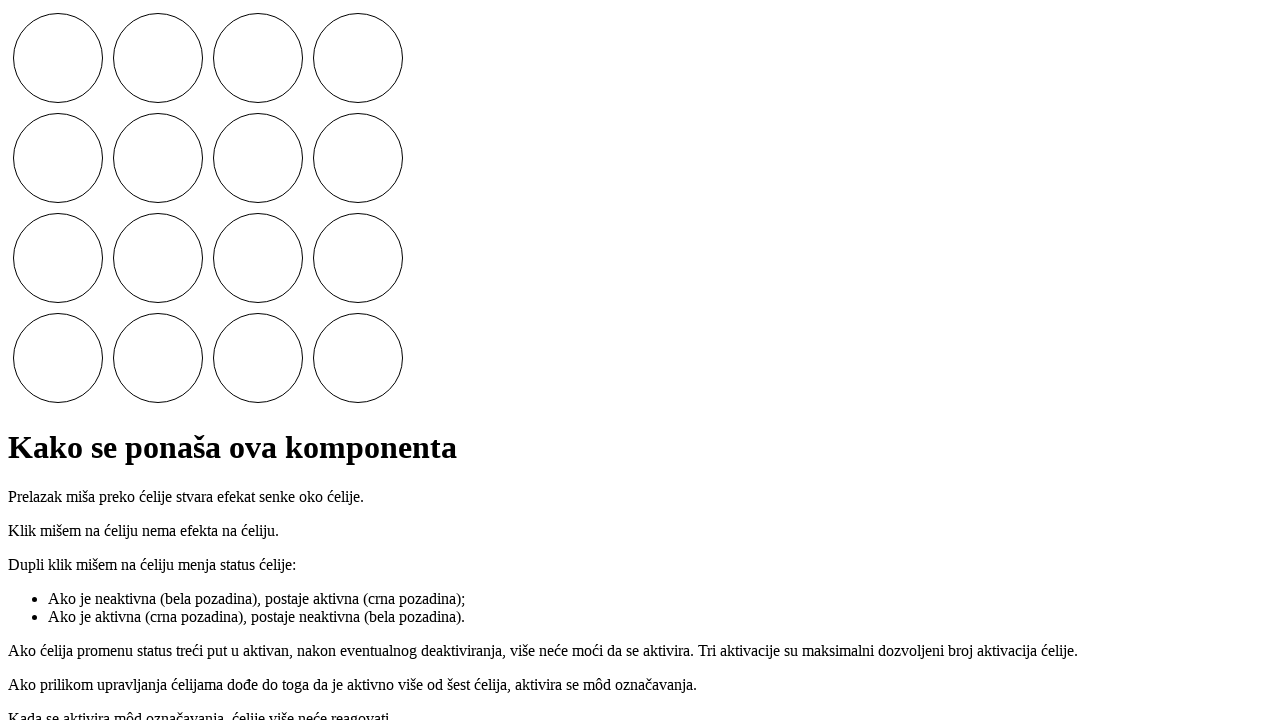

Double-clicked cell 0 at (58, 58) on .cells i >> nth=0
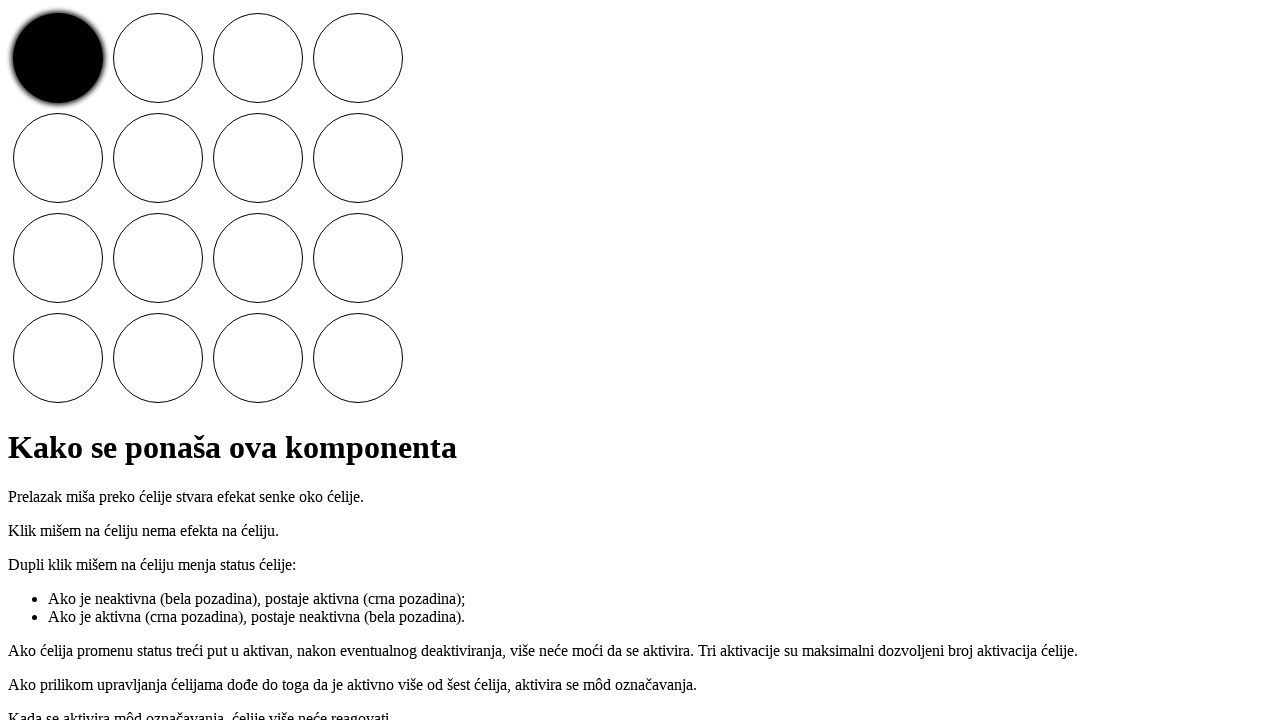

Double-clicked cell 1 at (158, 58) on .cells i >> nth=1
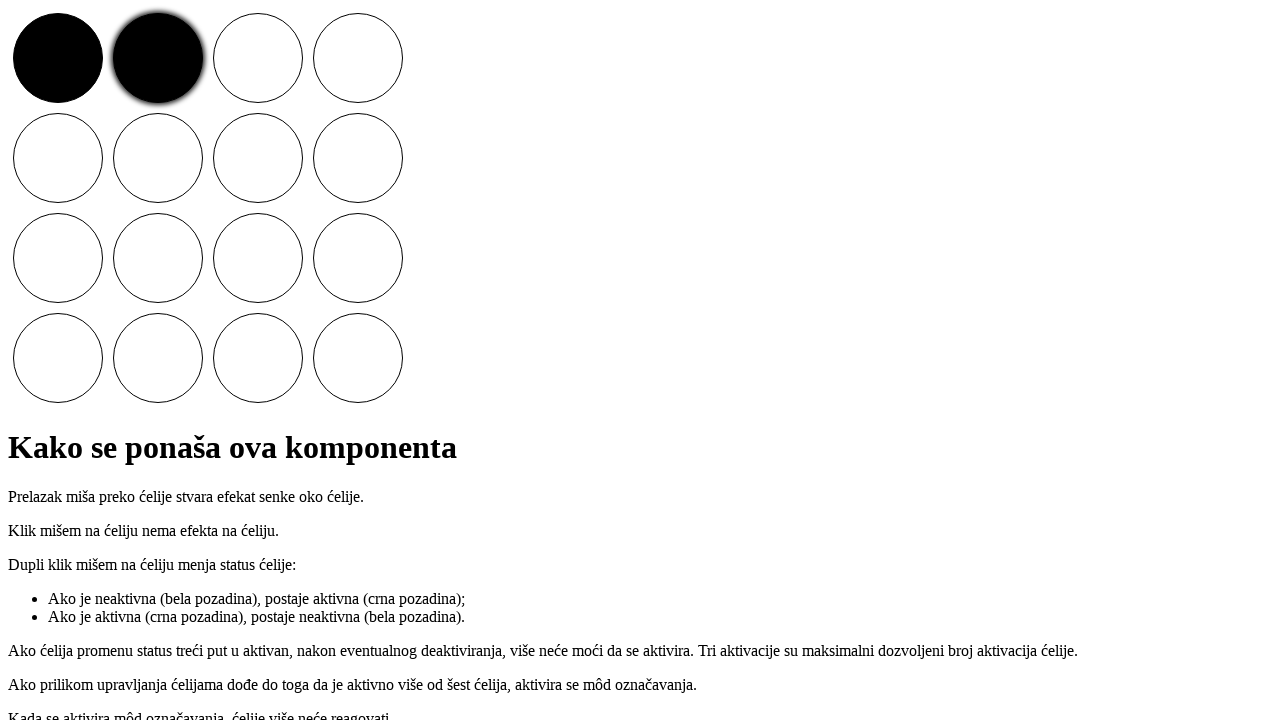

Double-clicked cell 2 at (258, 58) on .cells i >> nth=2
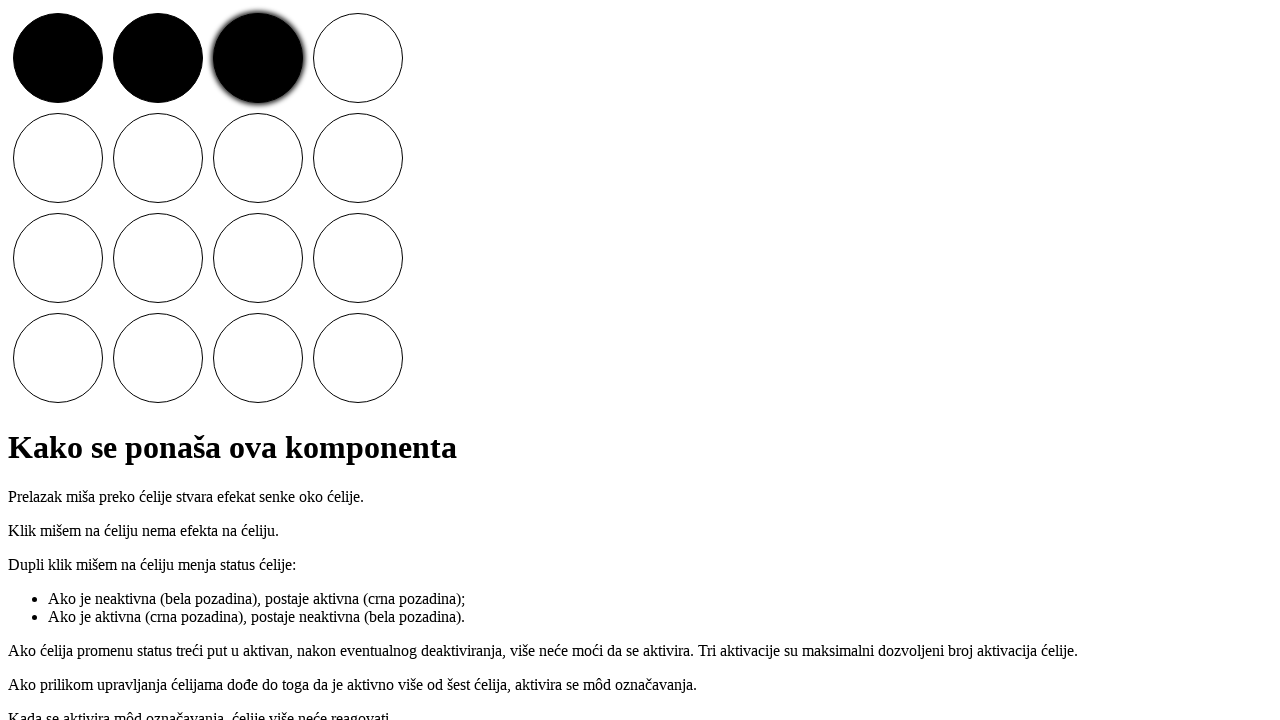

Double-clicked cell 3 at (358, 58) on .cells i >> nth=3
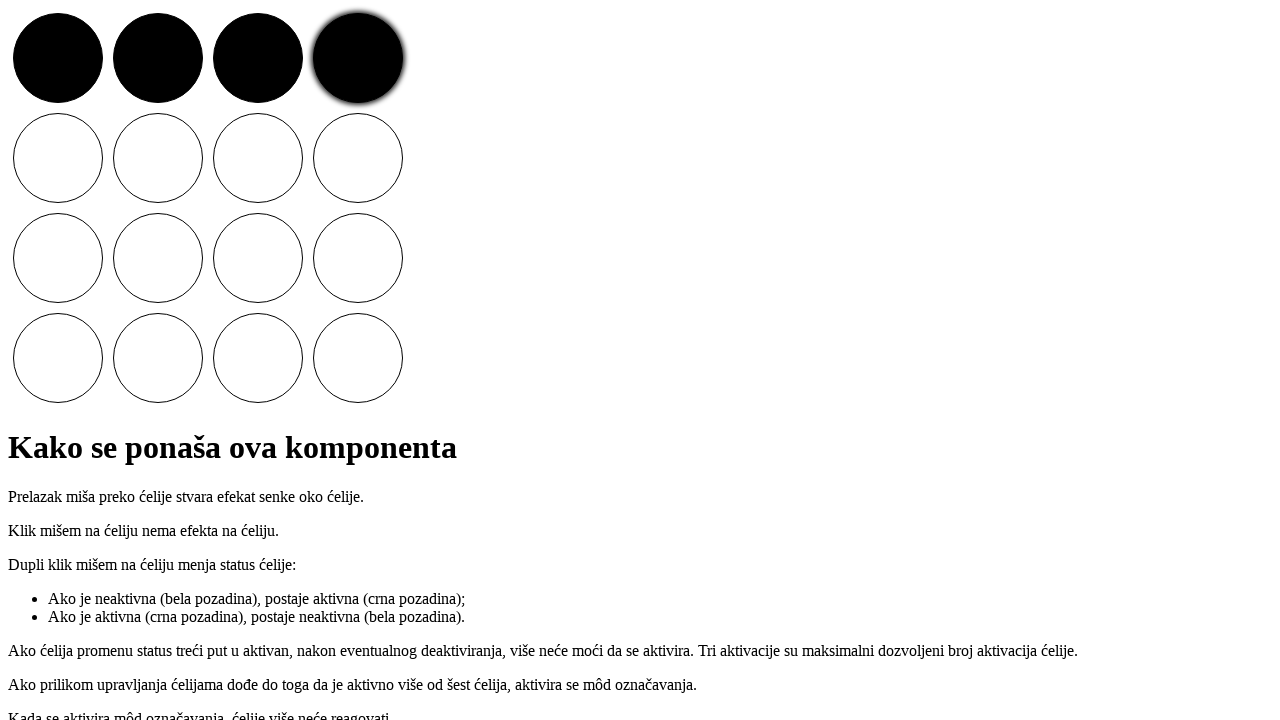

Double-clicked cell 4 at (58, 158) on .cells i >> nth=4
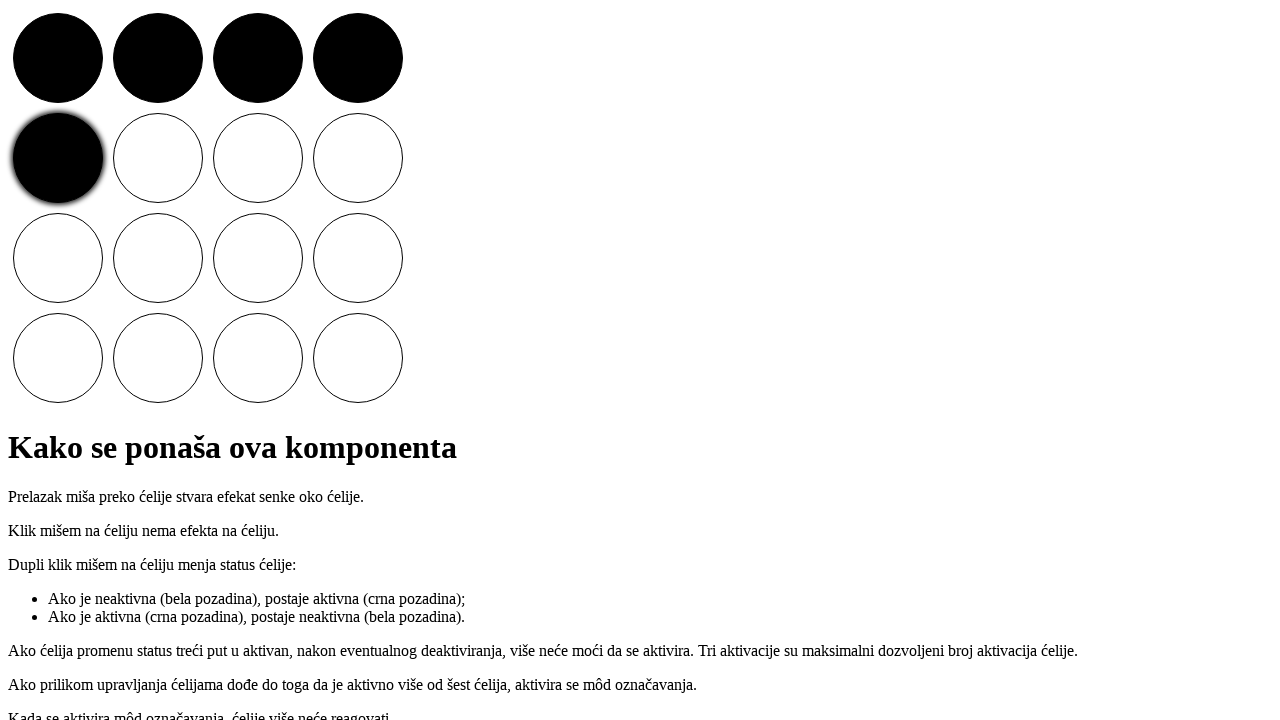

Double-clicked cell 5 at (158, 158) on .cells i >> nth=5
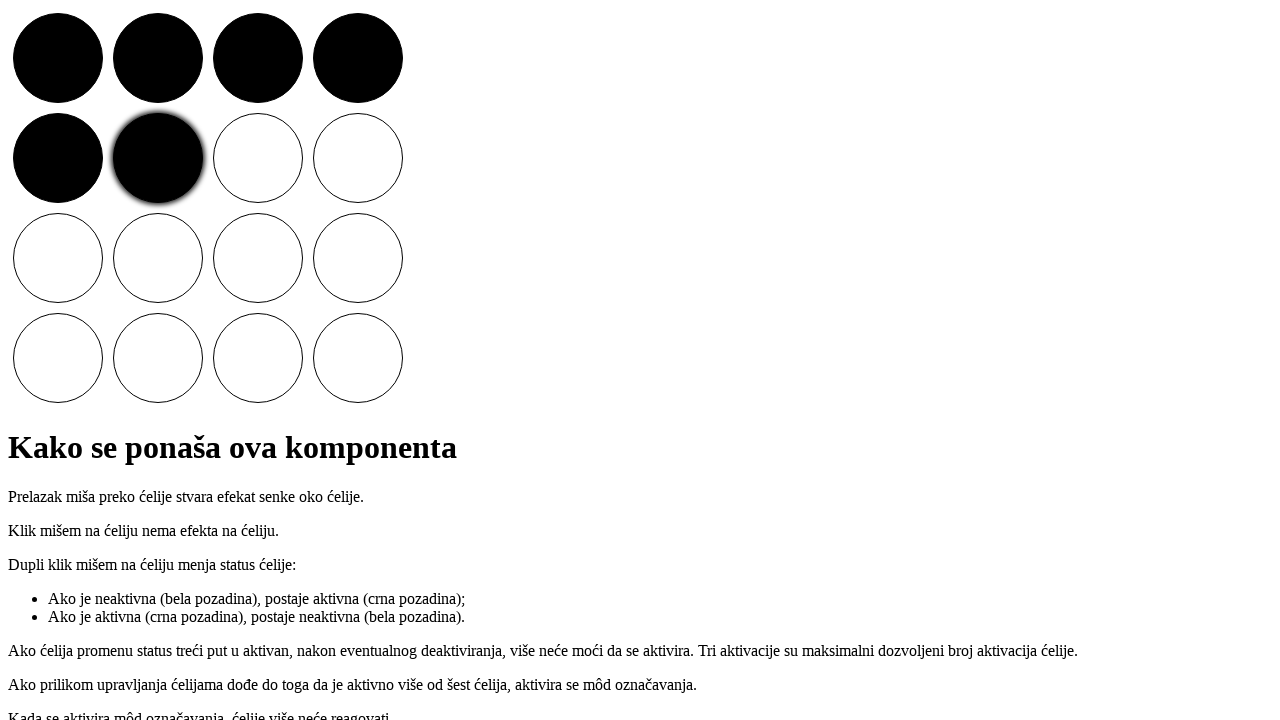

Double-clicked cell 6 to activate seven cells total at (258, 158) on .cells i >> nth=6
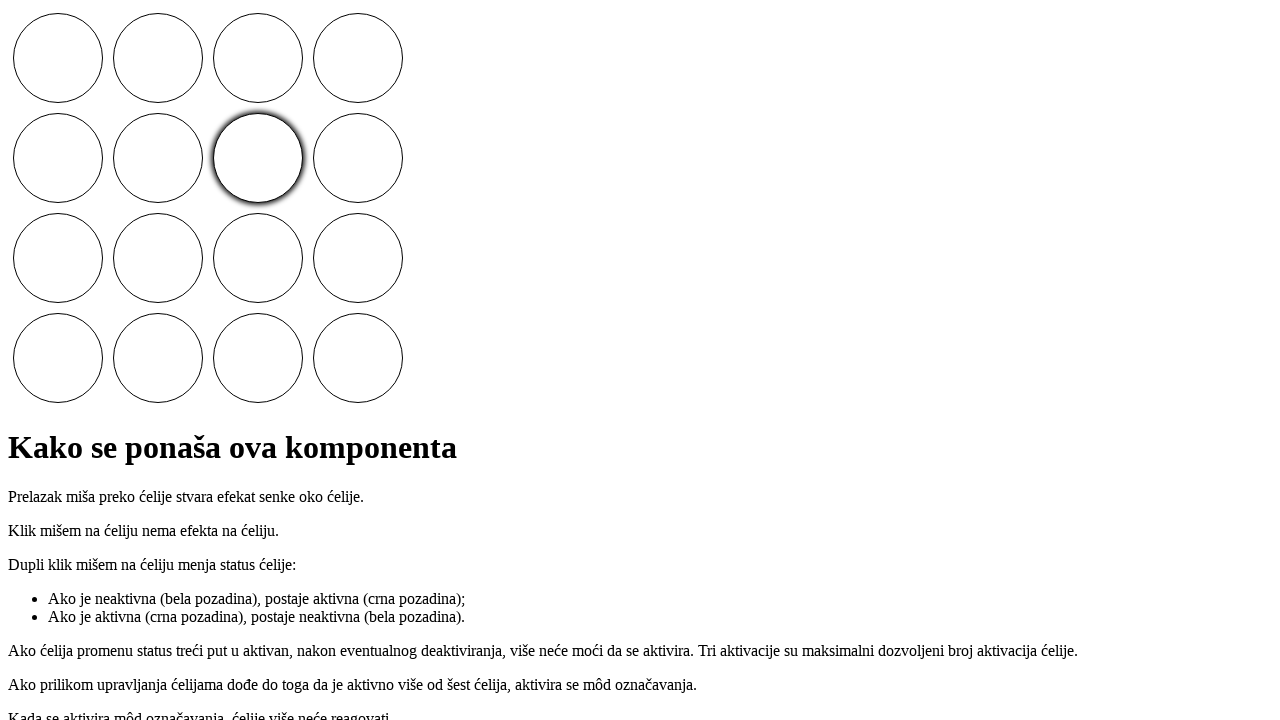

Verified cell 0 background color is rgb(255, 255, 255)
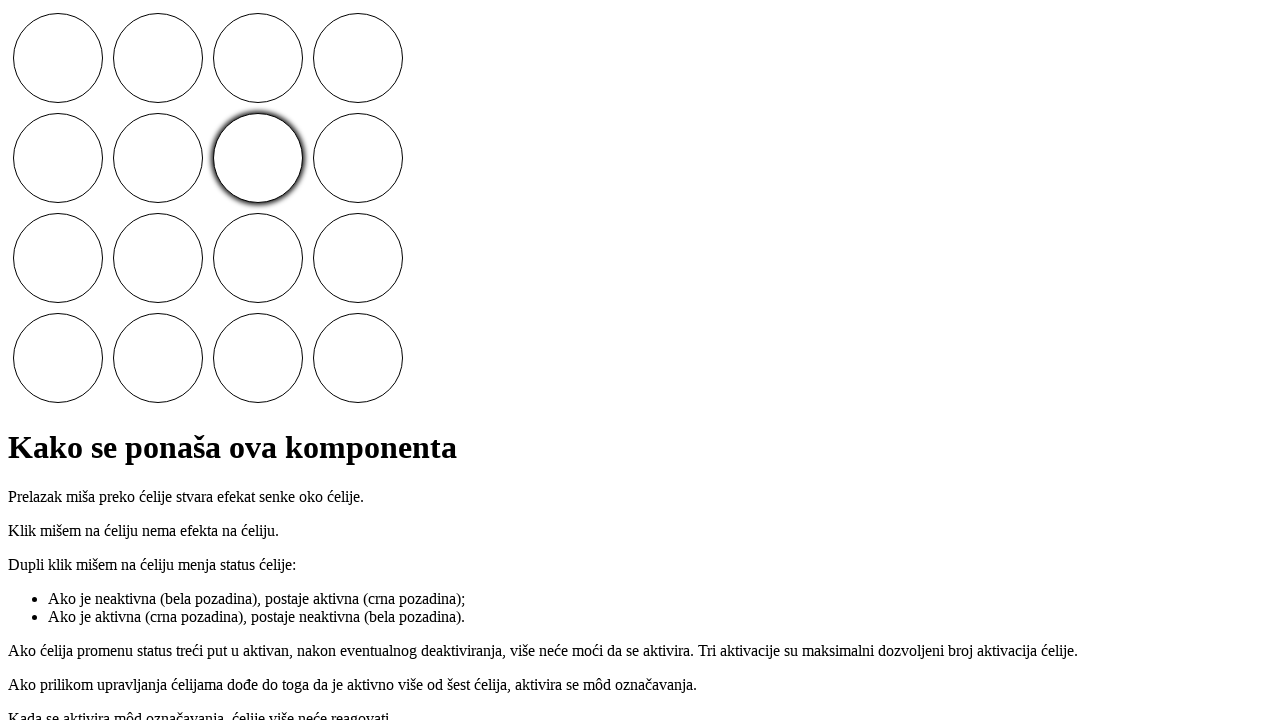

Confirmed cell 0 is white - reset occurred as expected
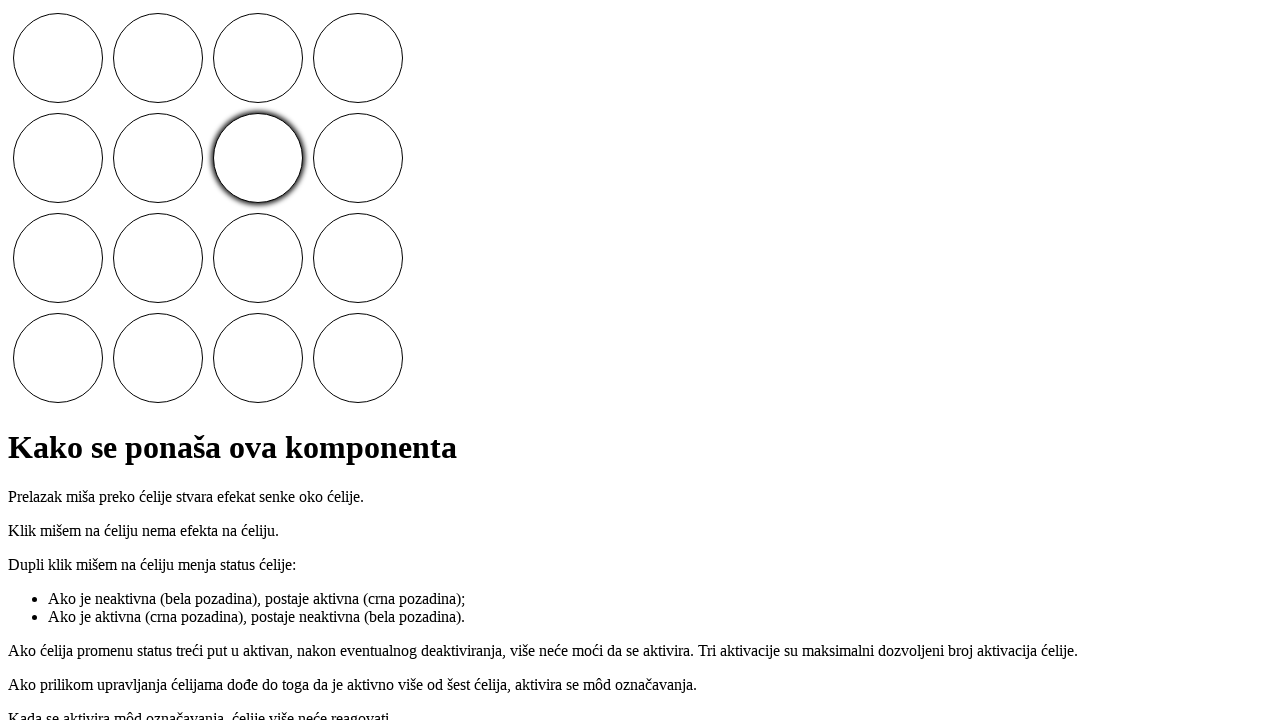

Verified cell 1 background color is rgb(255, 255, 255)
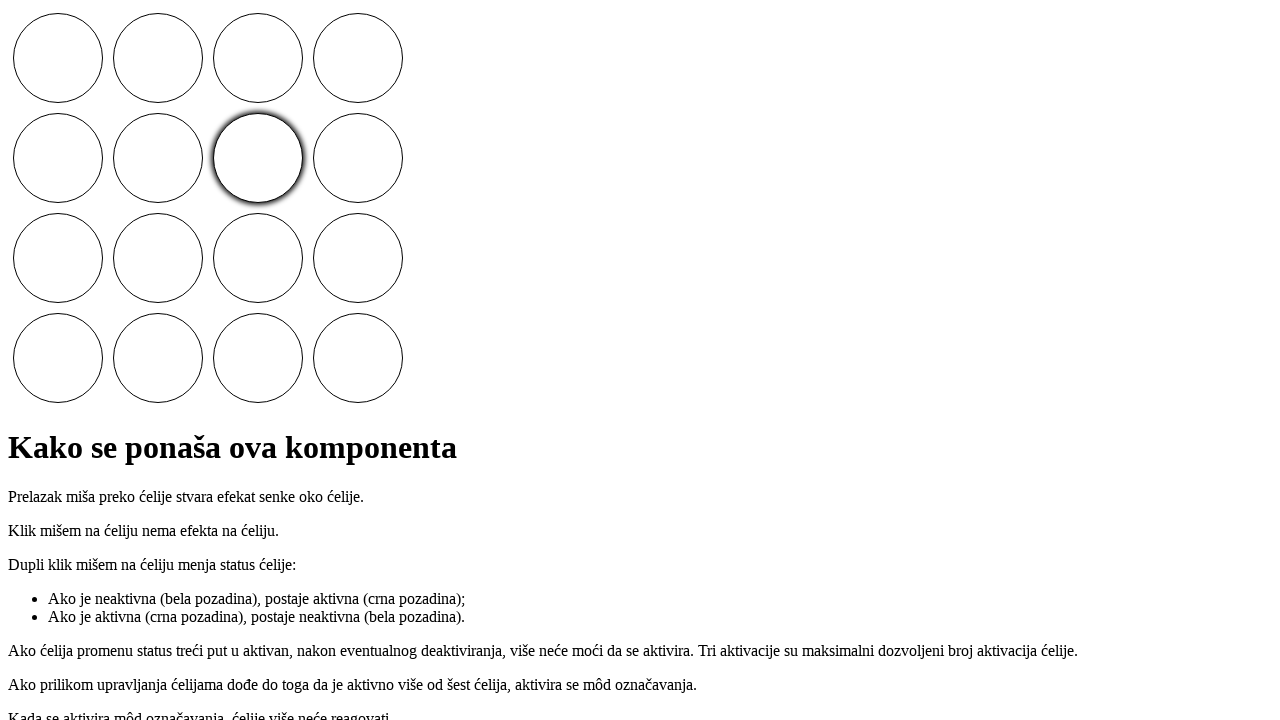

Confirmed cell 1 is white - reset occurred as expected
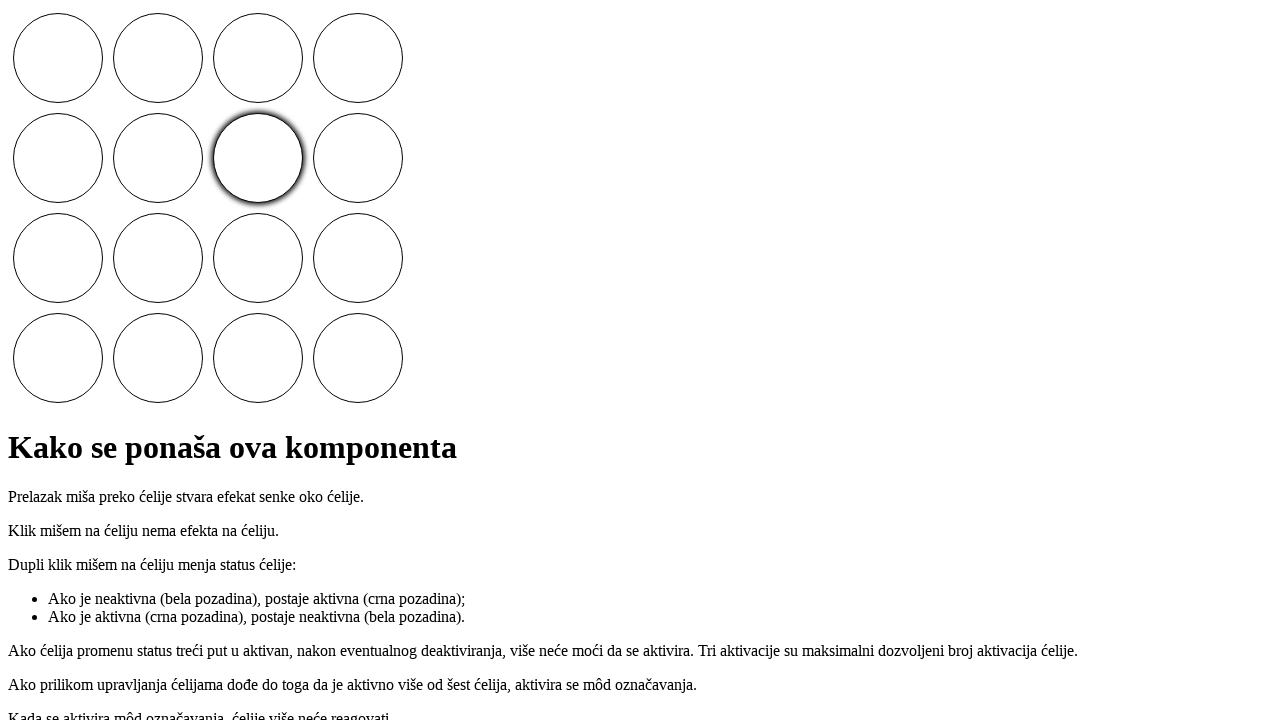

Verified cell 2 background color is rgb(255, 255, 255)
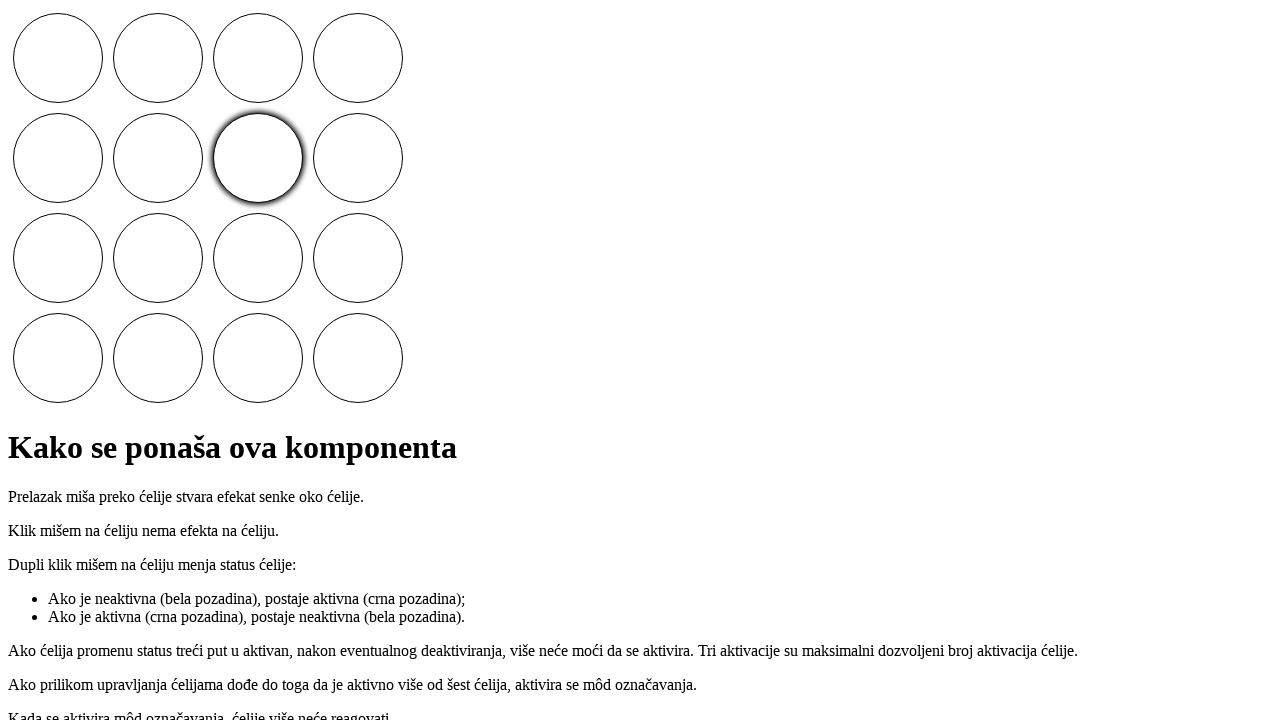

Confirmed cell 2 is white - reset occurred as expected
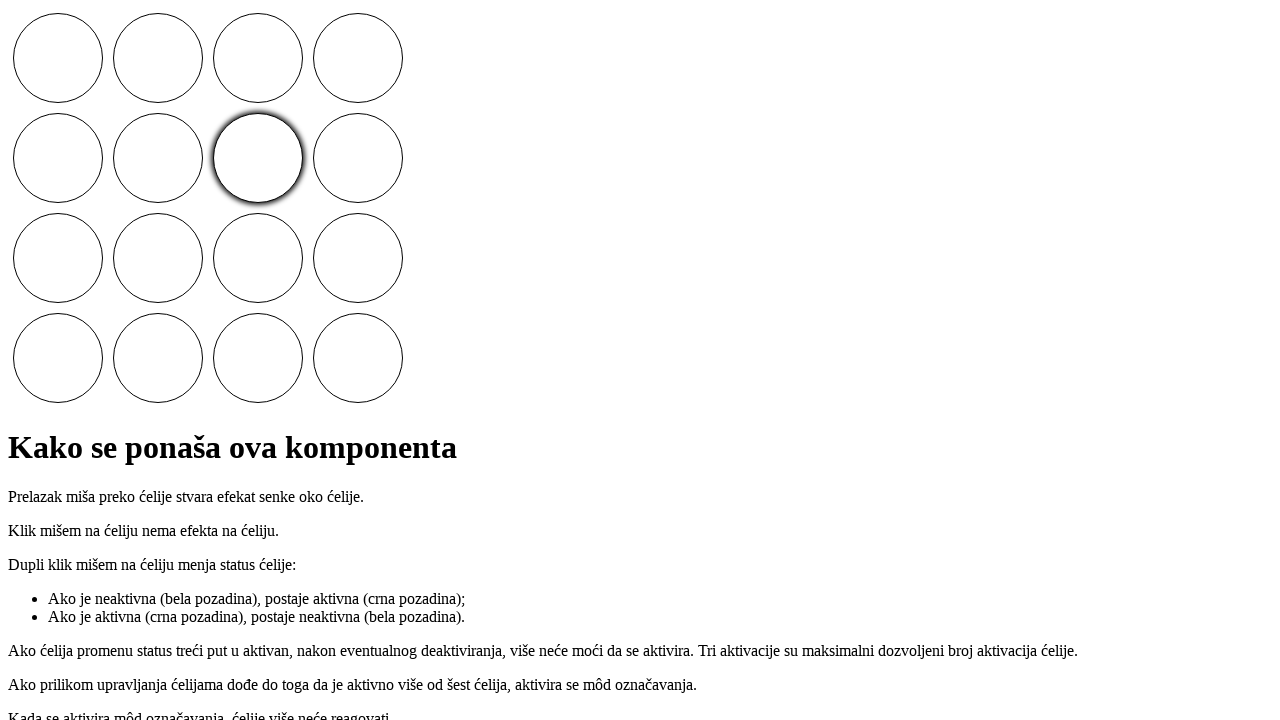

Verified cell 3 background color is rgb(255, 255, 255)
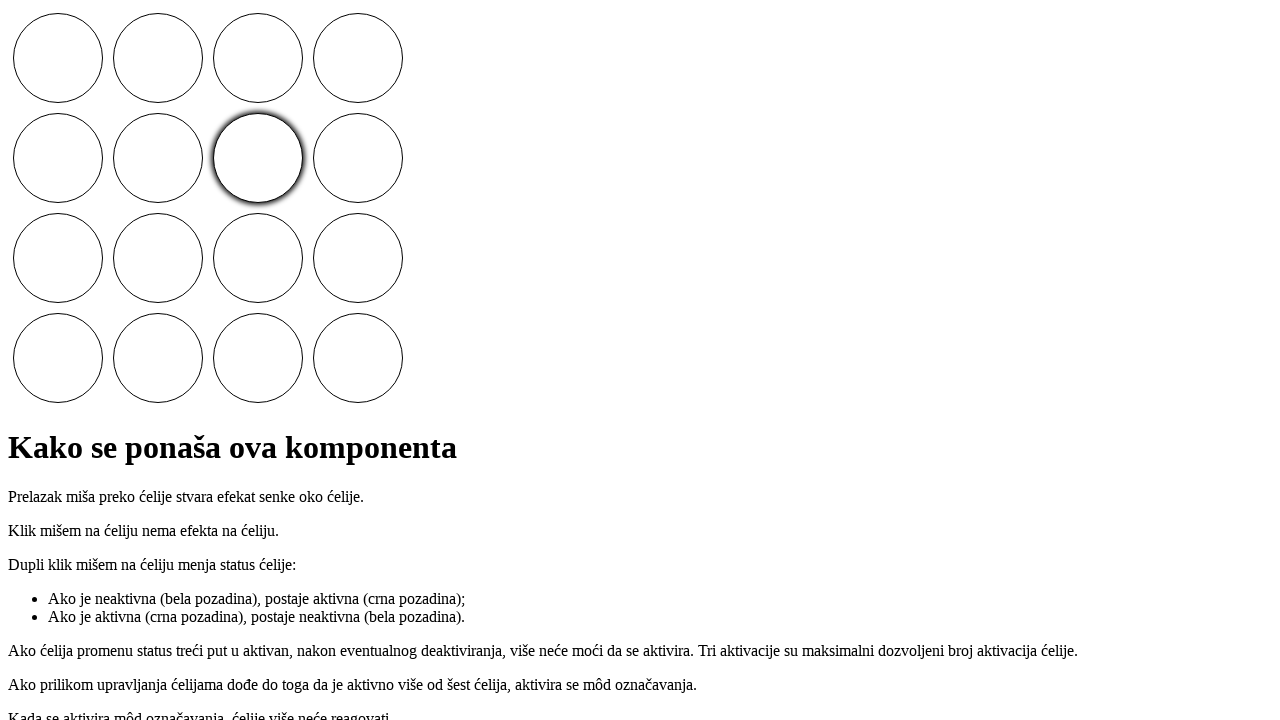

Confirmed cell 3 is white - reset occurred as expected
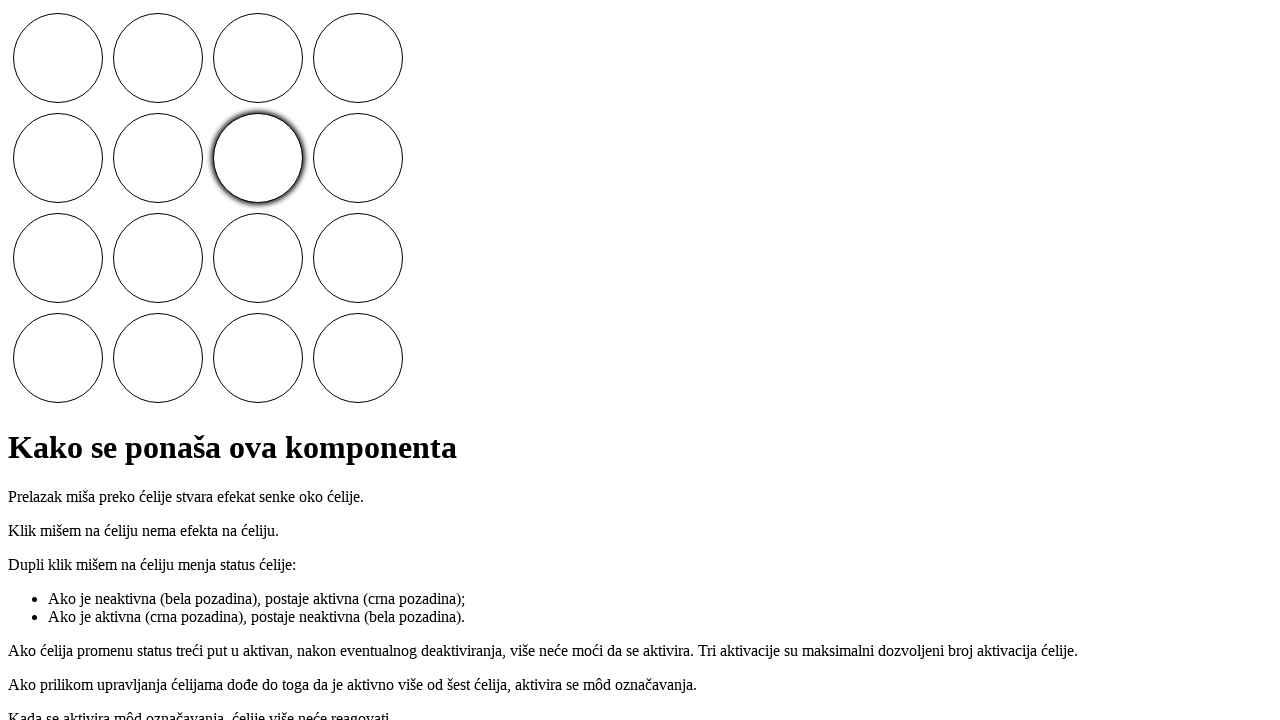

Verified cell 4 background color is rgb(255, 255, 255)
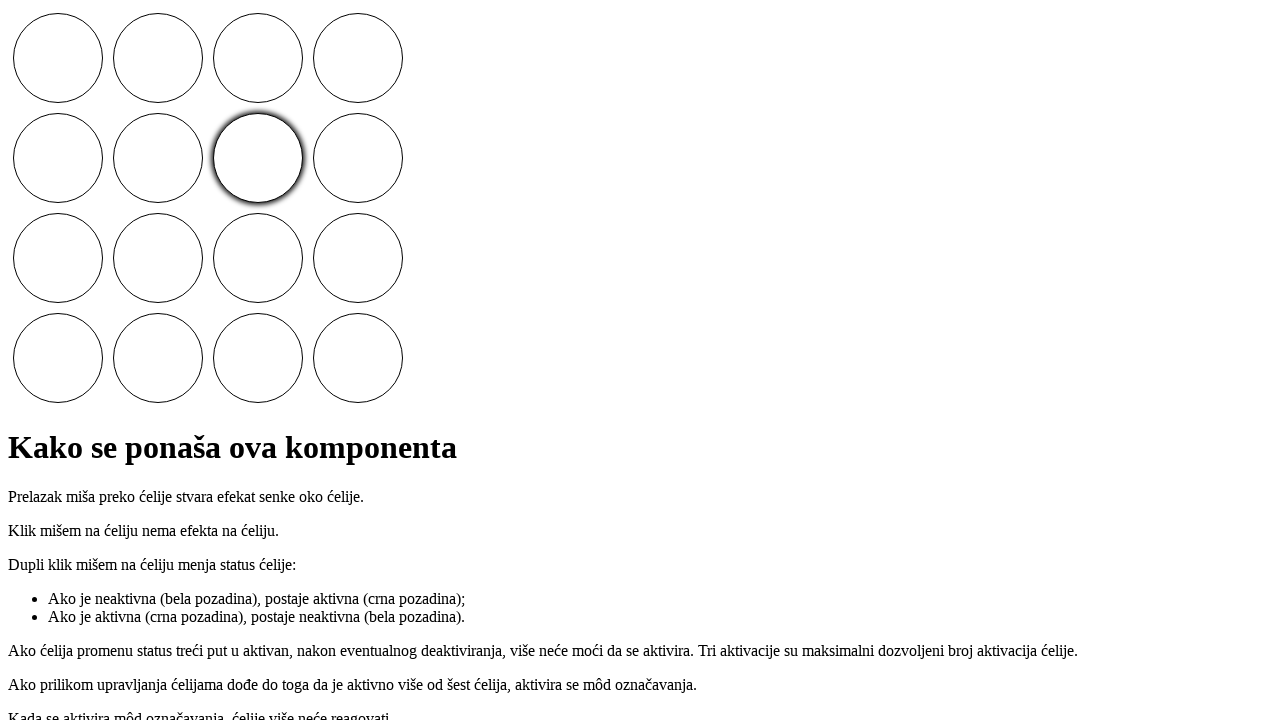

Confirmed cell 4 is white - reset occurred as expected
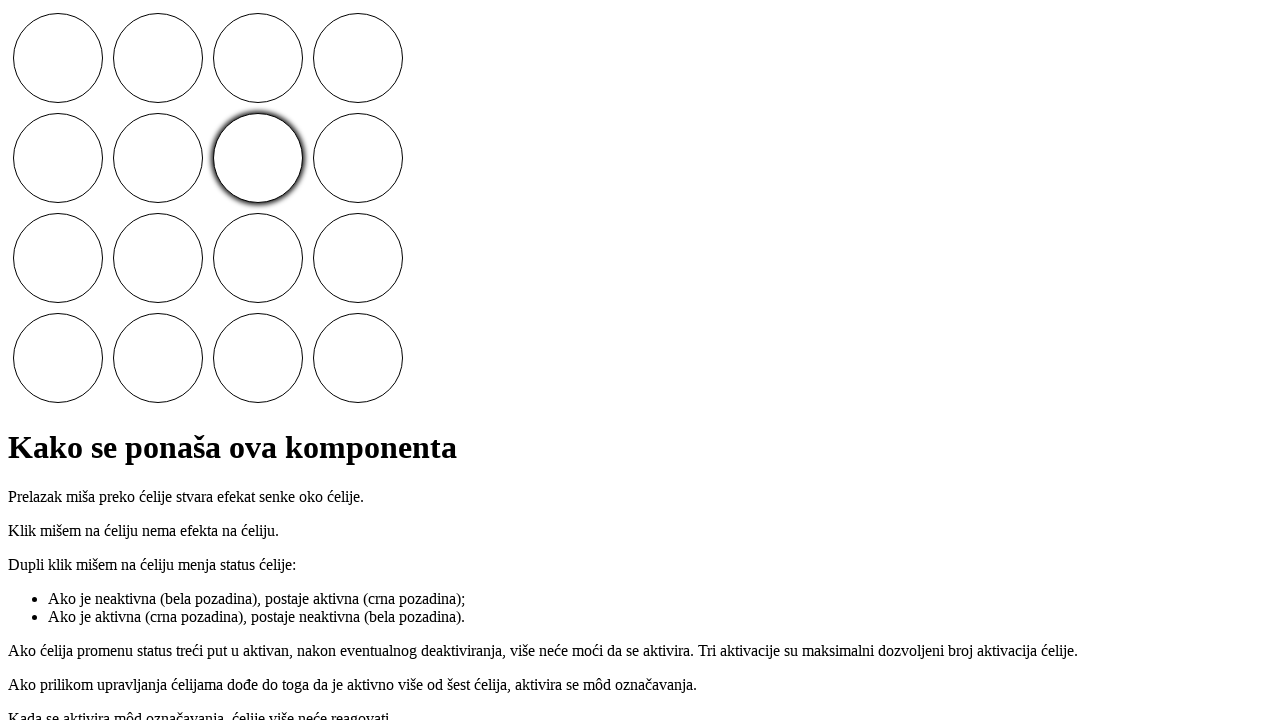

Verified cell 5 background color is rgb(255, 255, 255)
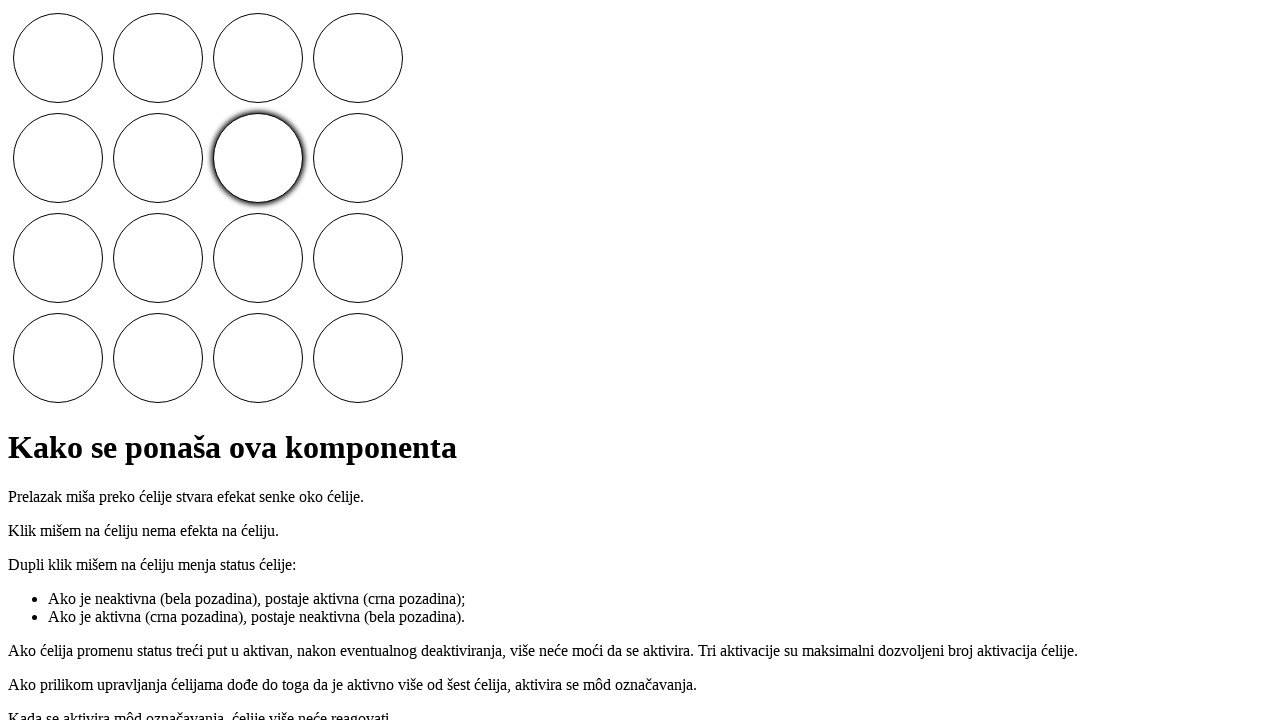

Confirmed cell 5 is white - reset occurred as expected
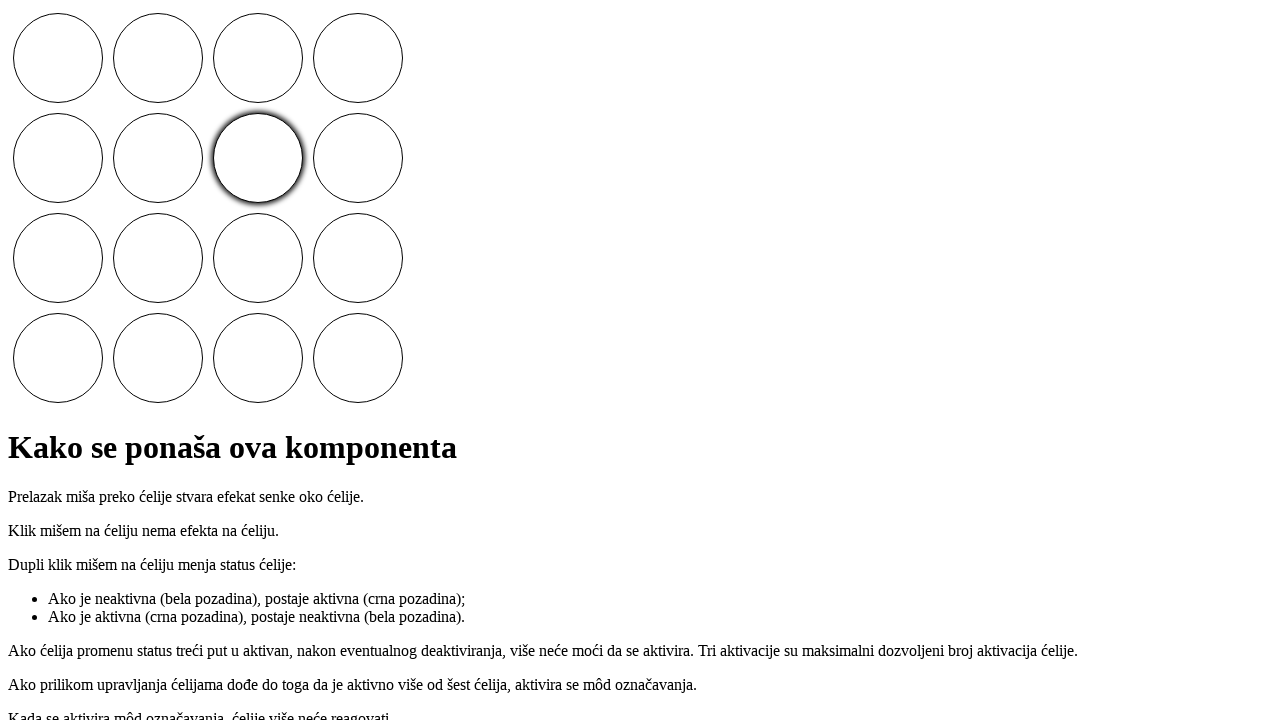

Verified cell 6 background color is rgb(255, 255, 255)
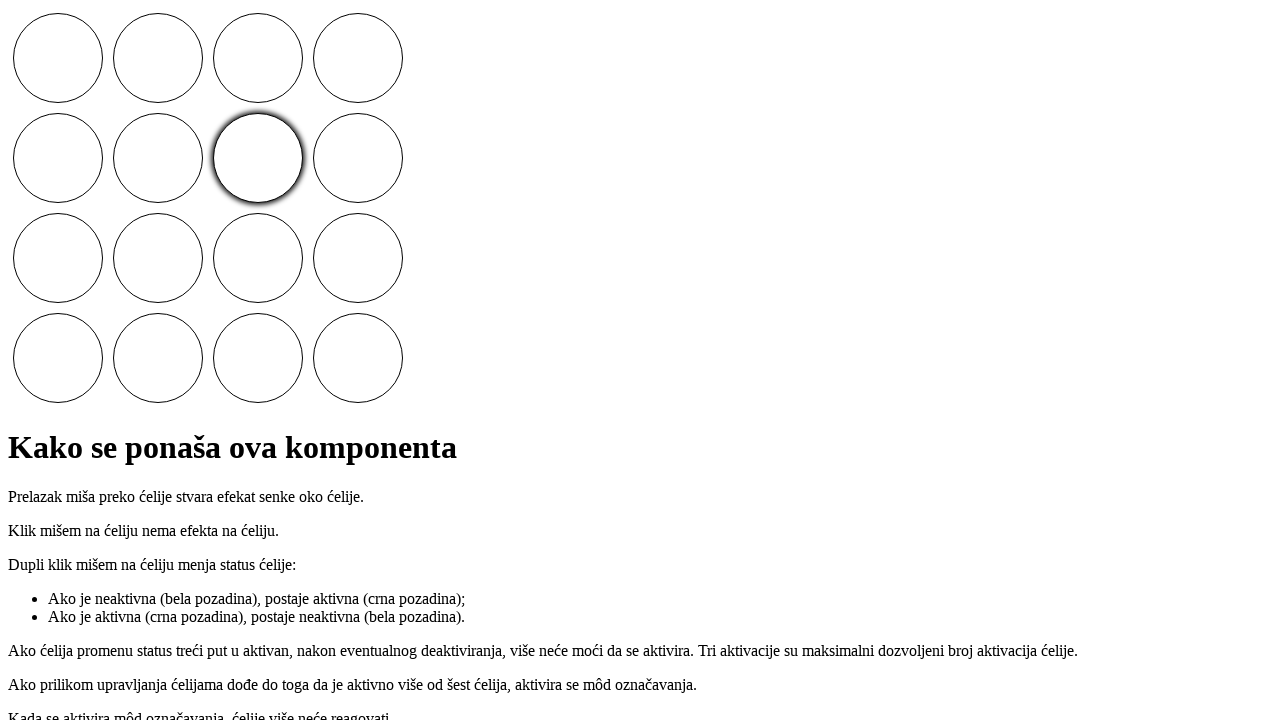

Confirmed cell 6 is white - reset occurred as expected
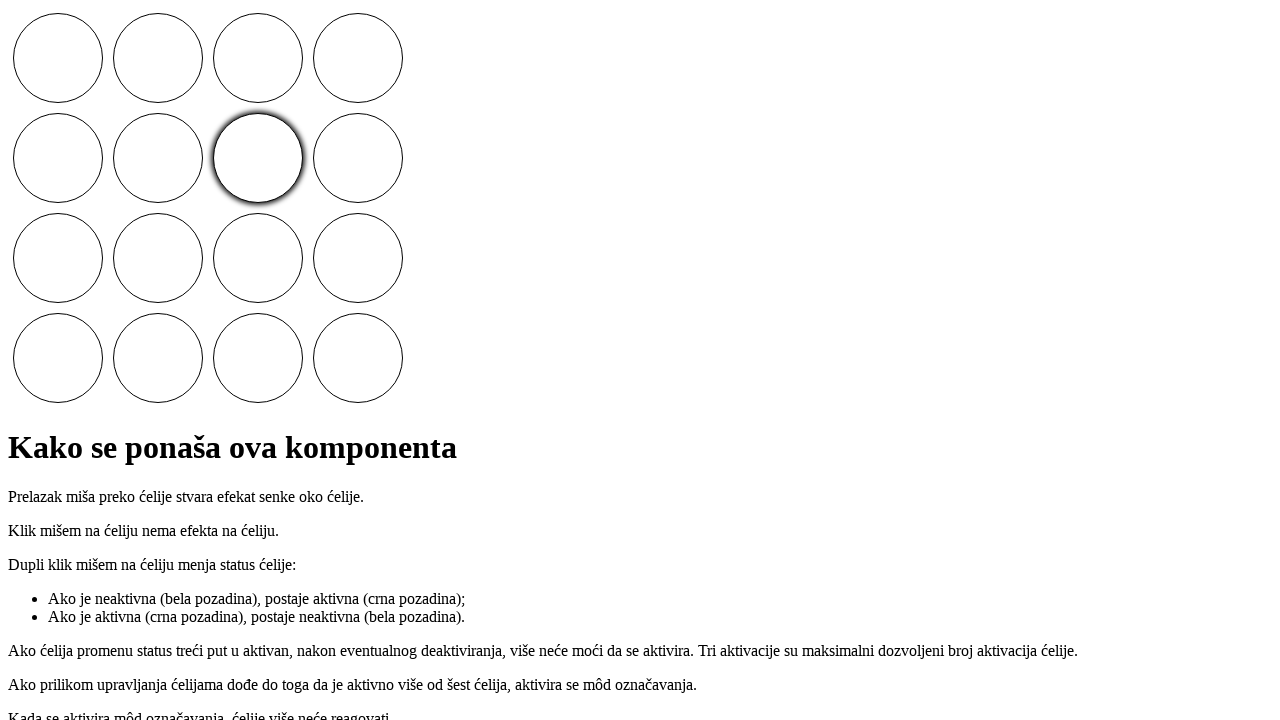

Verified cell 7 background color is rgb(255, 255, 255)
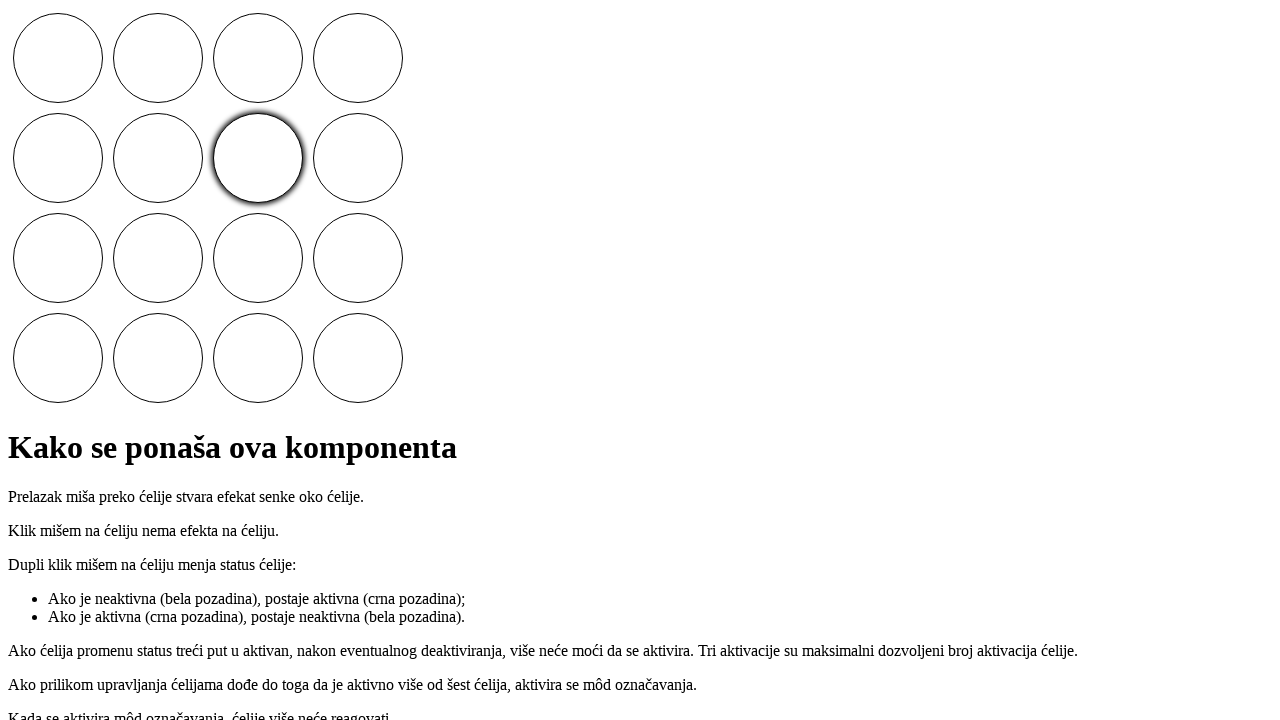

Confirmed cell 7 is white - reset occurred as expected
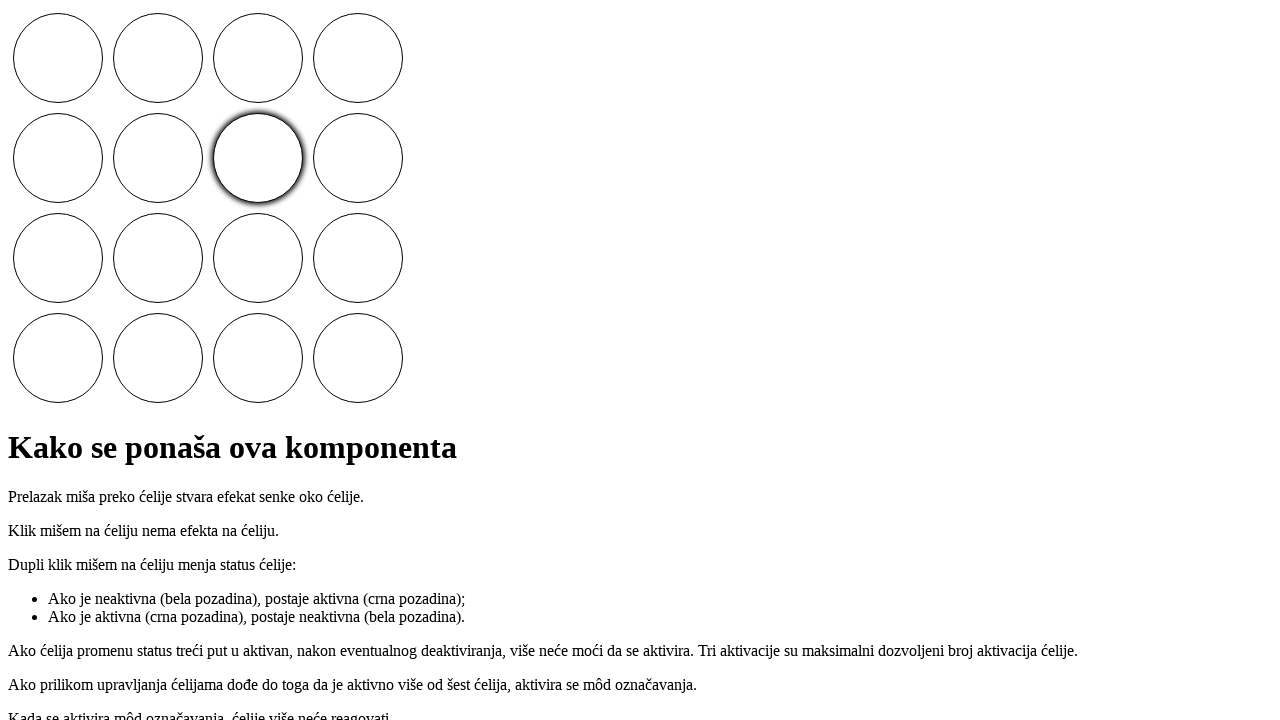

Verified cell 8 background color is rgb(255, 255, 255)
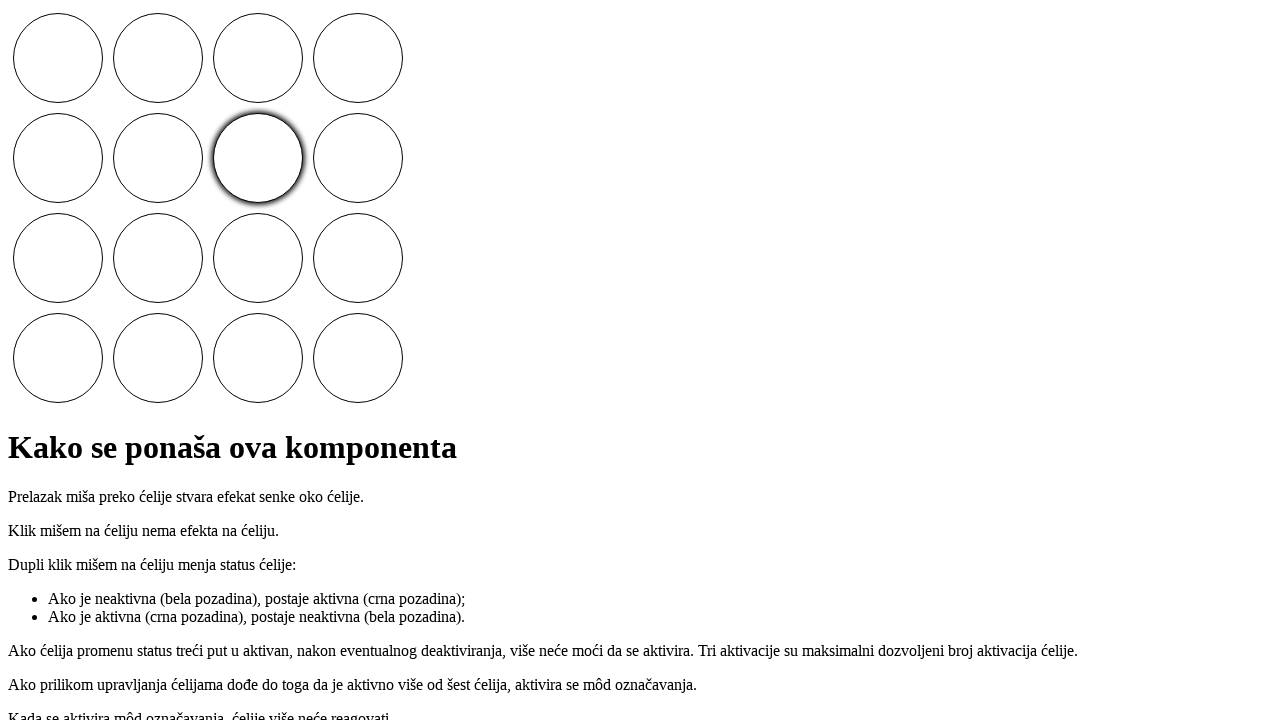

Confirmed cell 8 is white - reset occurred as expected
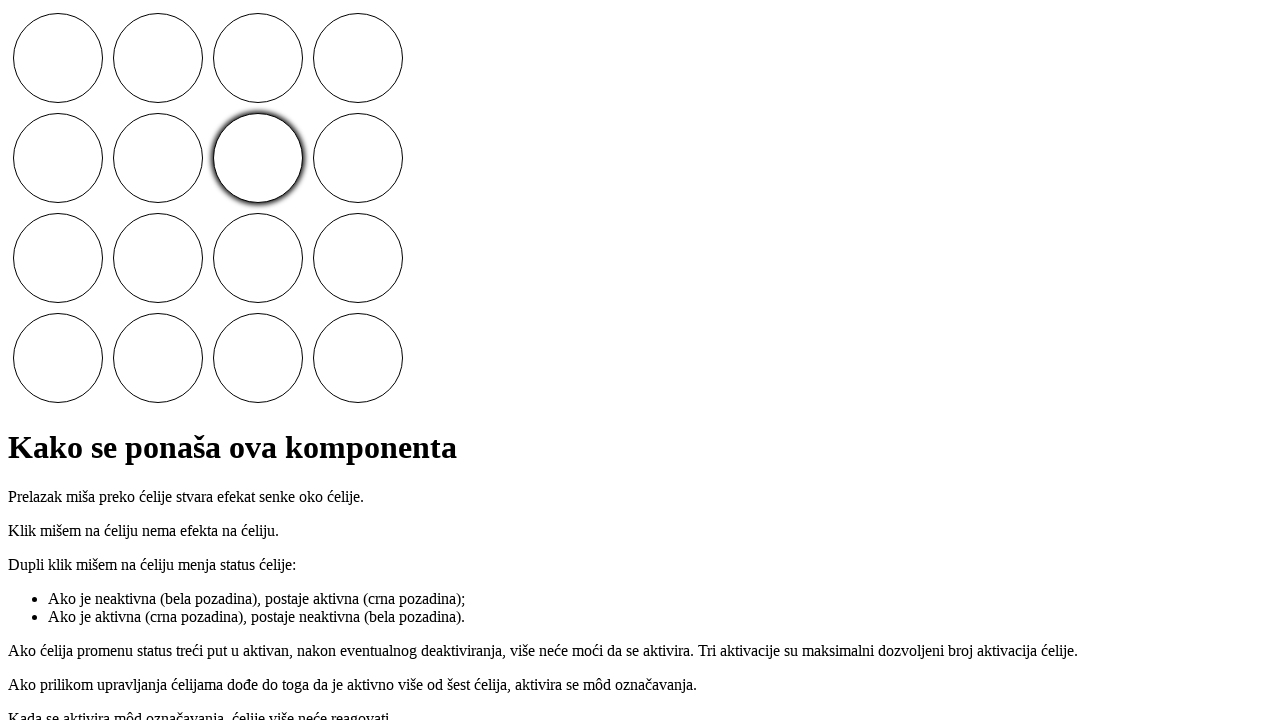

Verified cell 9 background color is rgb(255, 255, 255)
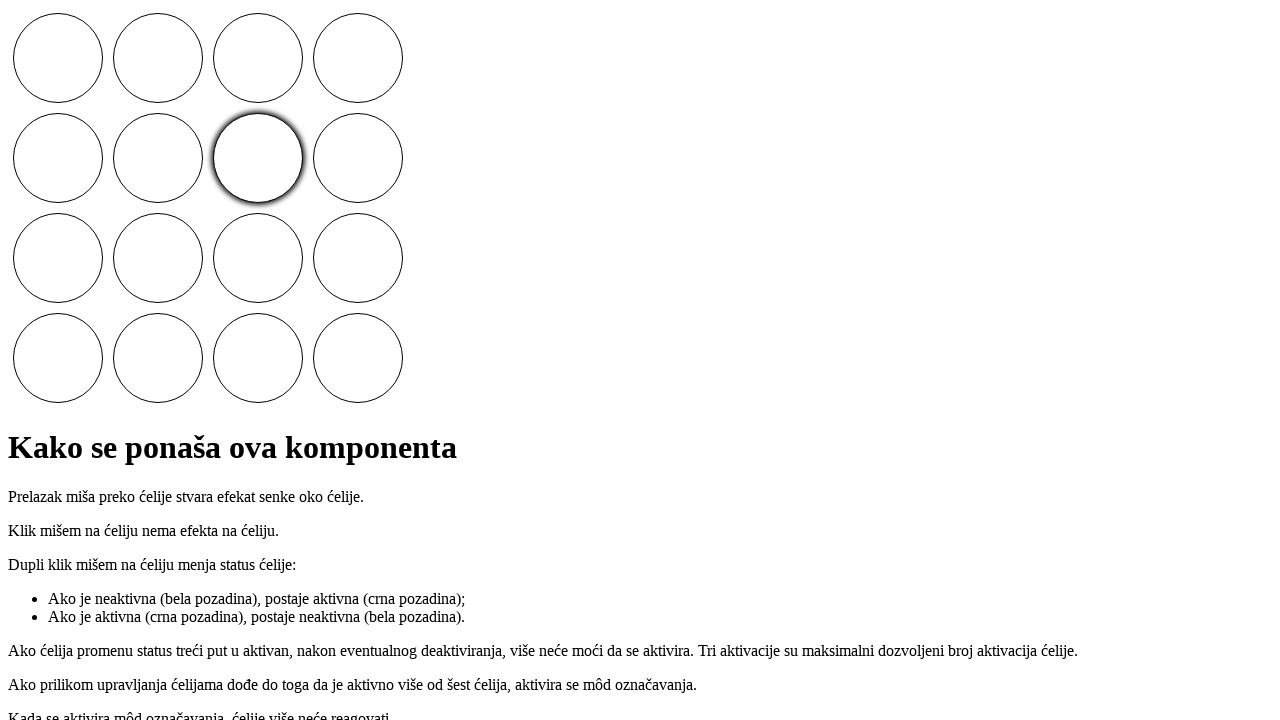

Confirmed cell 9 is white - reset occurred as expected
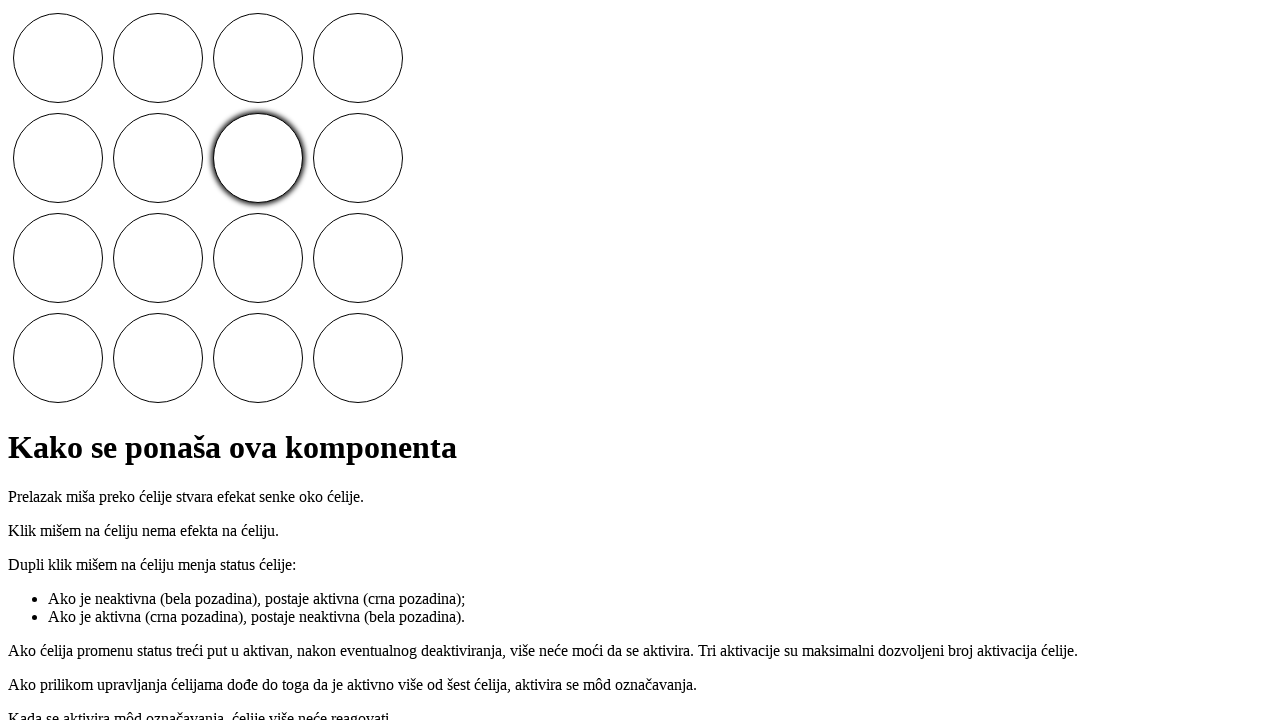

Verified cell 10 background color is rgb(255, 255, 255)
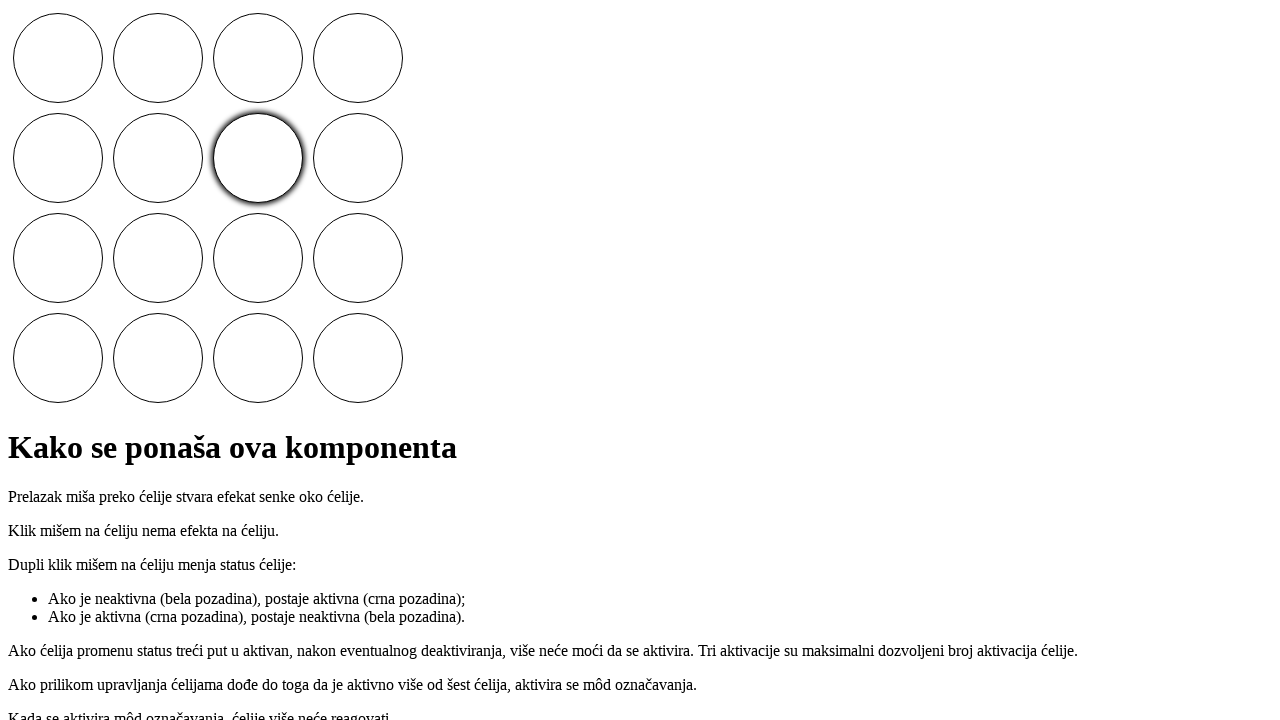

Confirmed cell 10 is white - reset occurred as expected
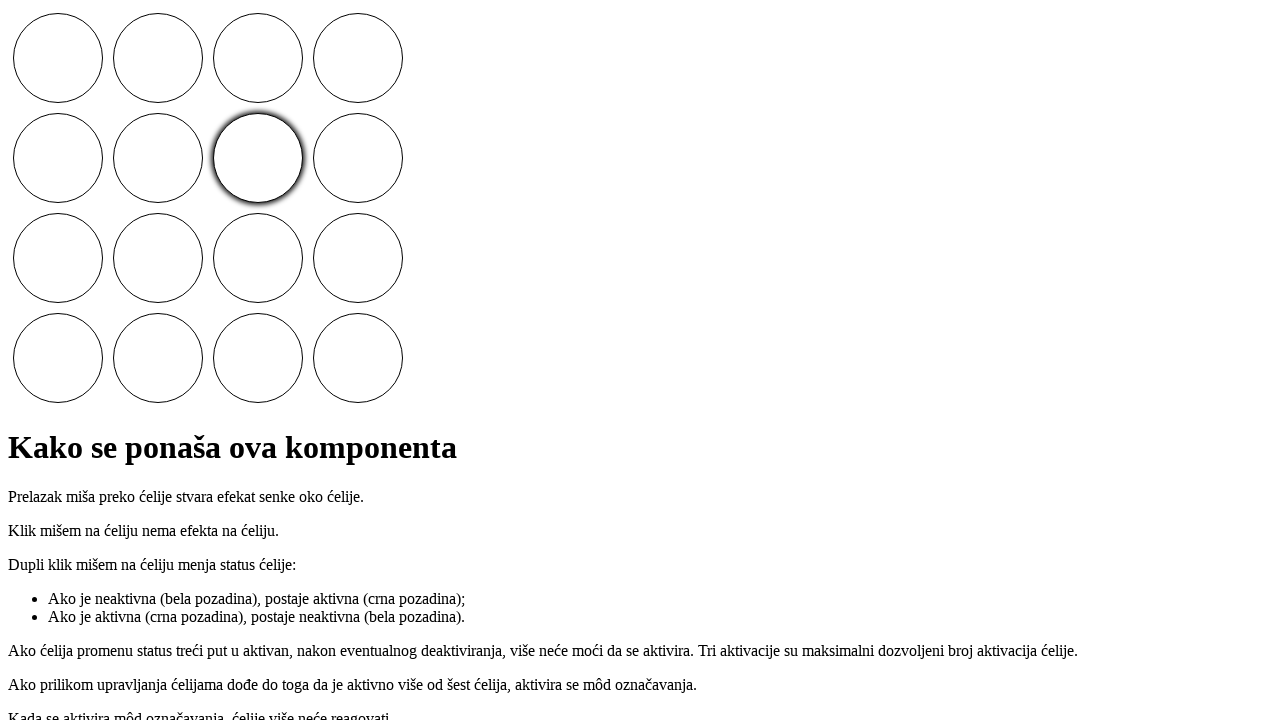

Verified cell 11 background color is rgb(255, 255, 255)
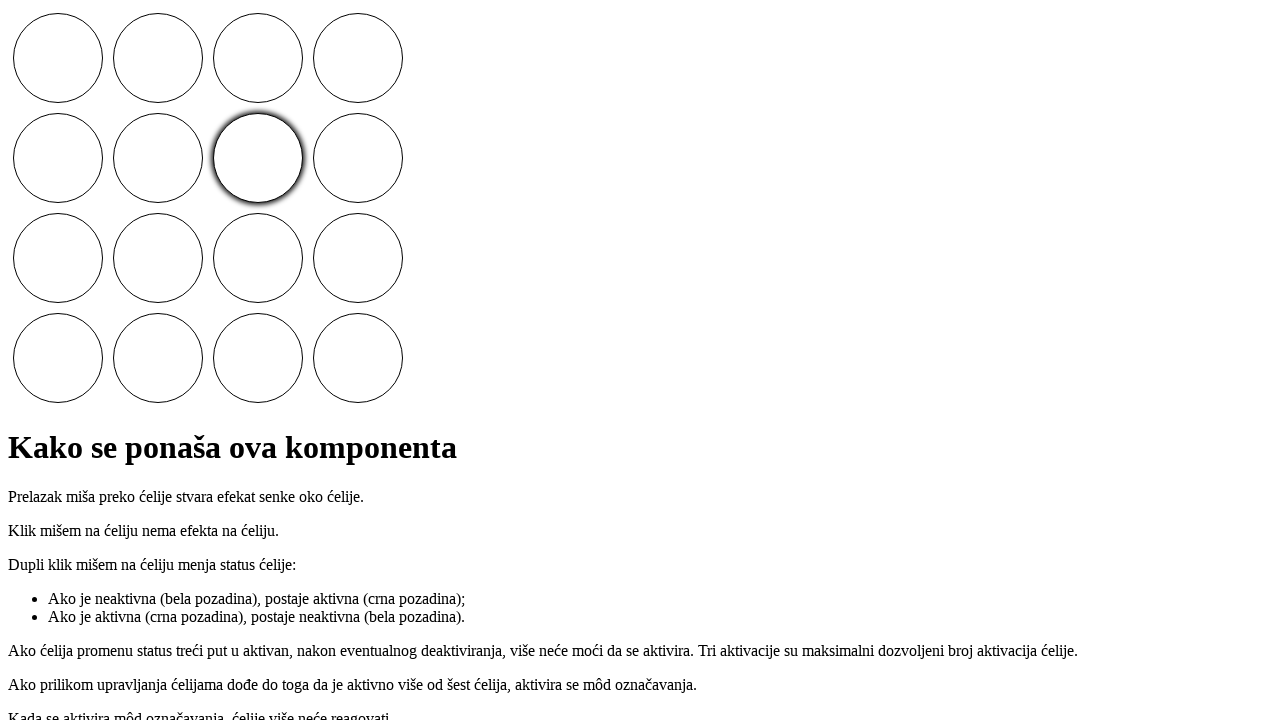

Confirmed cell 11 is white - reset occurred as expected
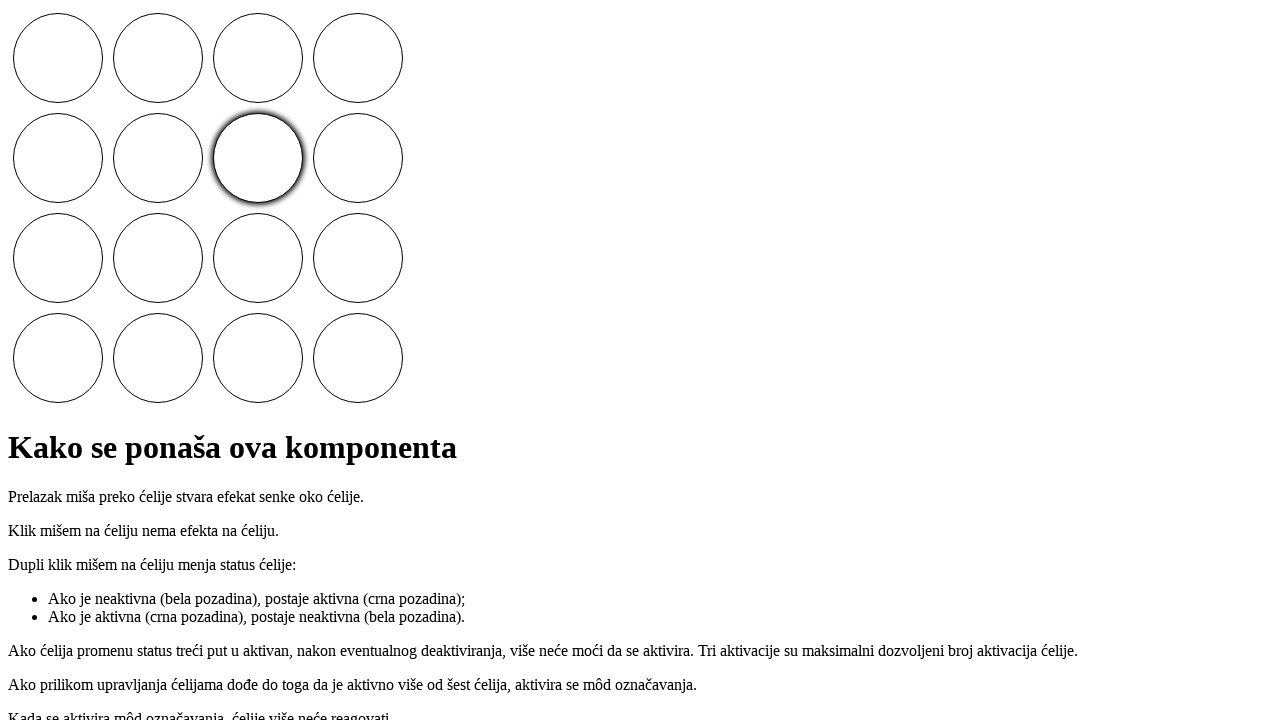

Verified cell 12 background color is rgb(255, 255, 255)
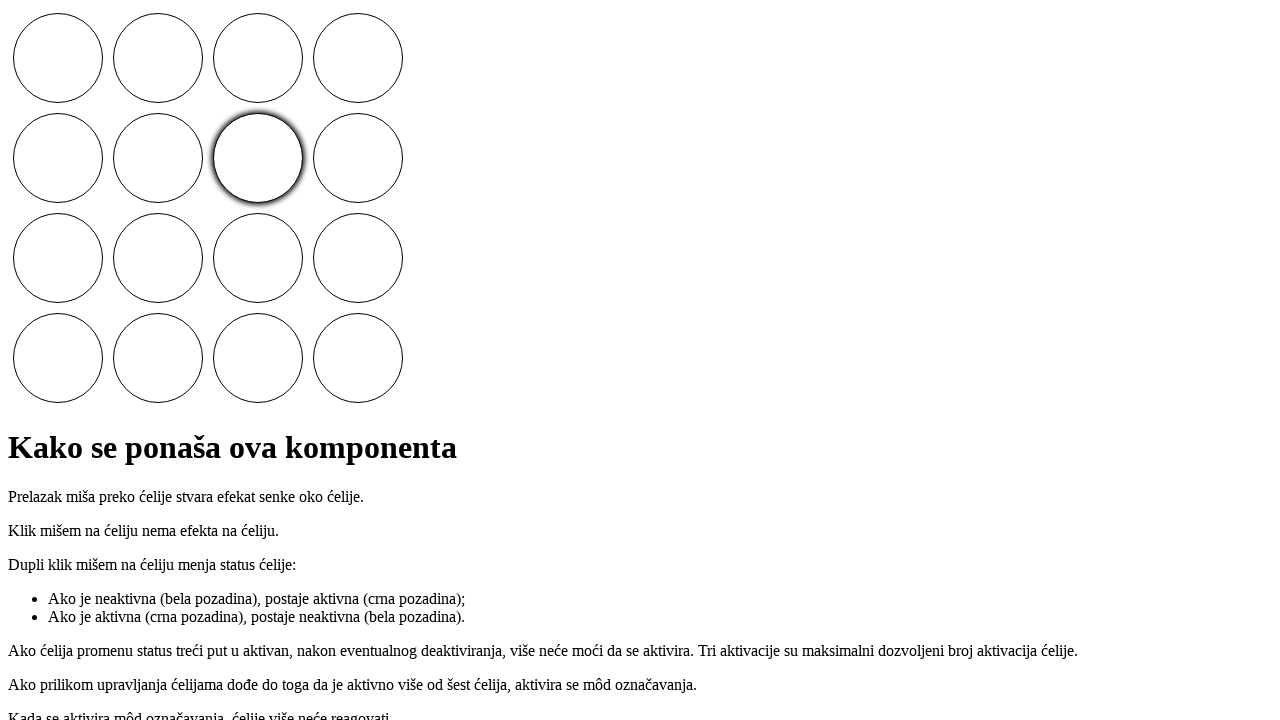

Confirmed cell 12 is white - reset occurred as expected
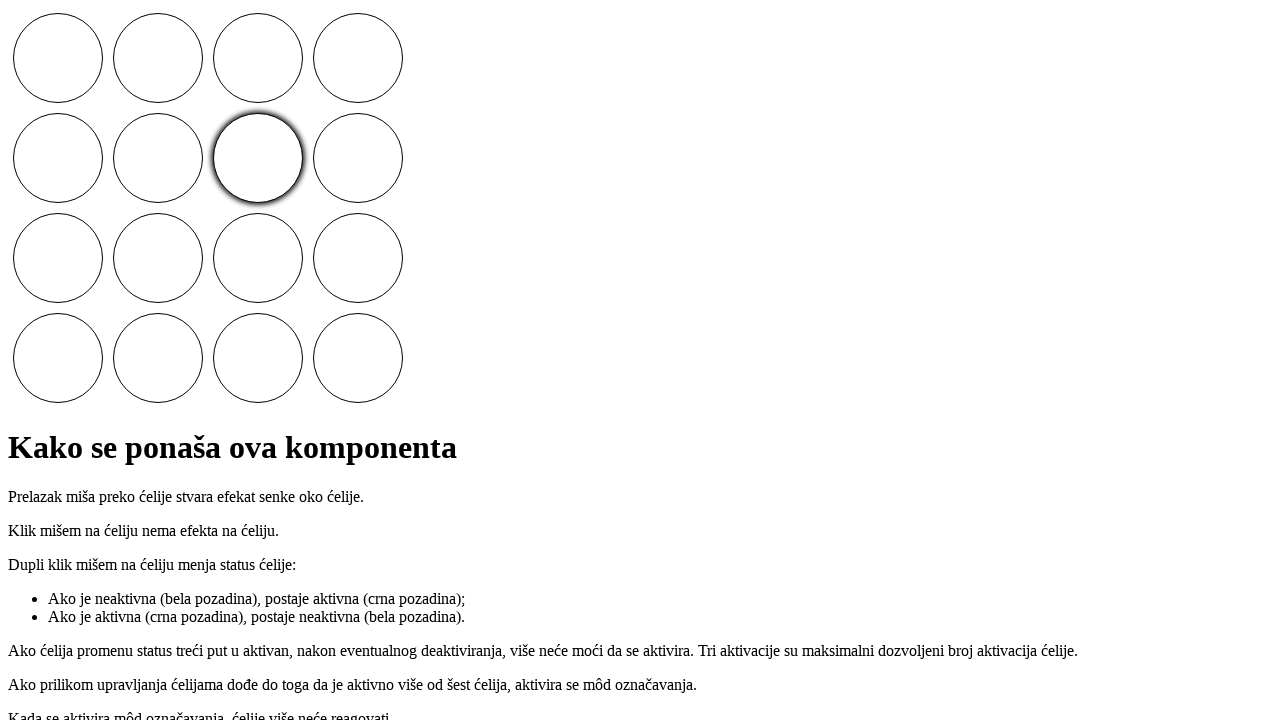

Verified cell 13 background color is rgb(255, 255, 255)
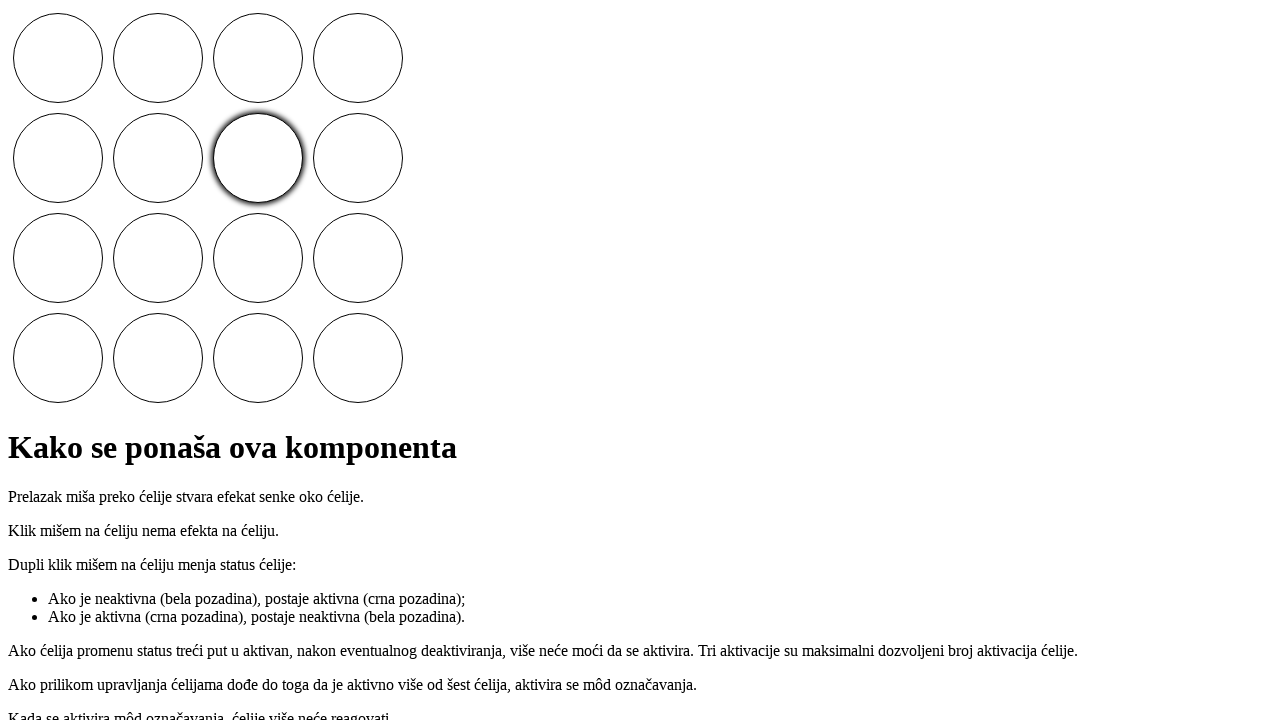

Confirmed cell 13 is white - reset occurred as expected
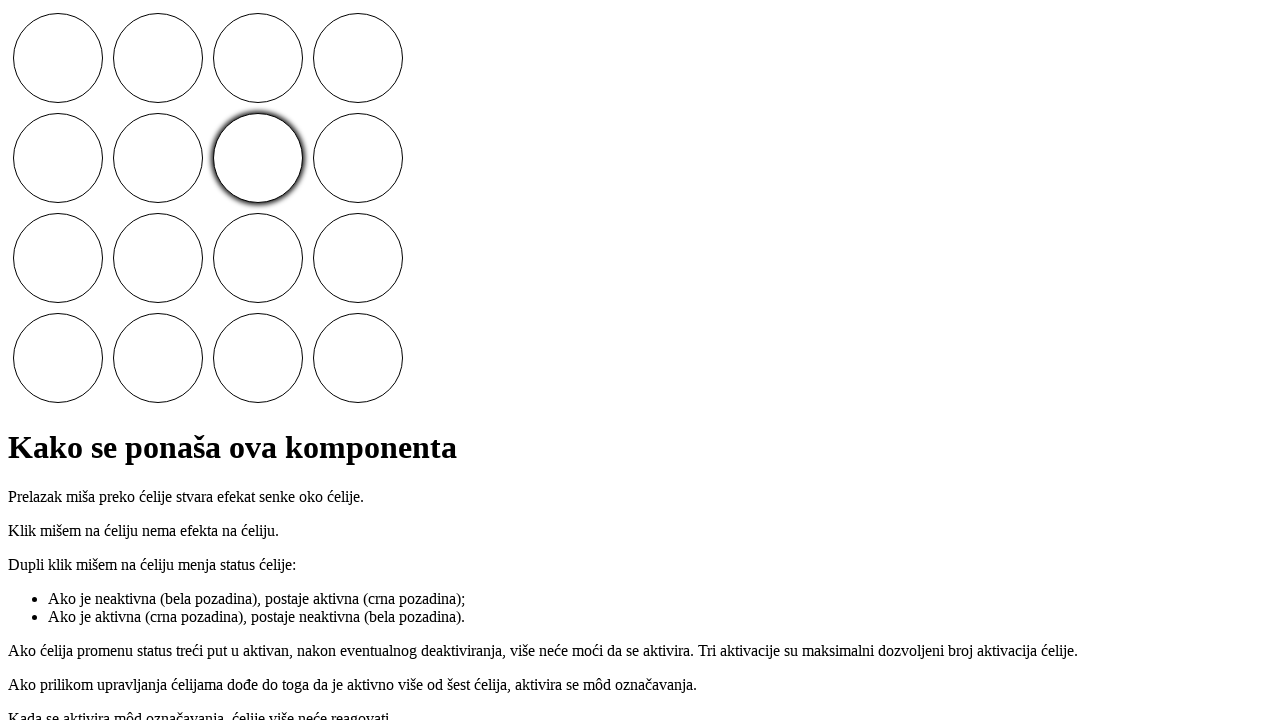

Verified cell 14 background color is rgb(255, 255, 255)
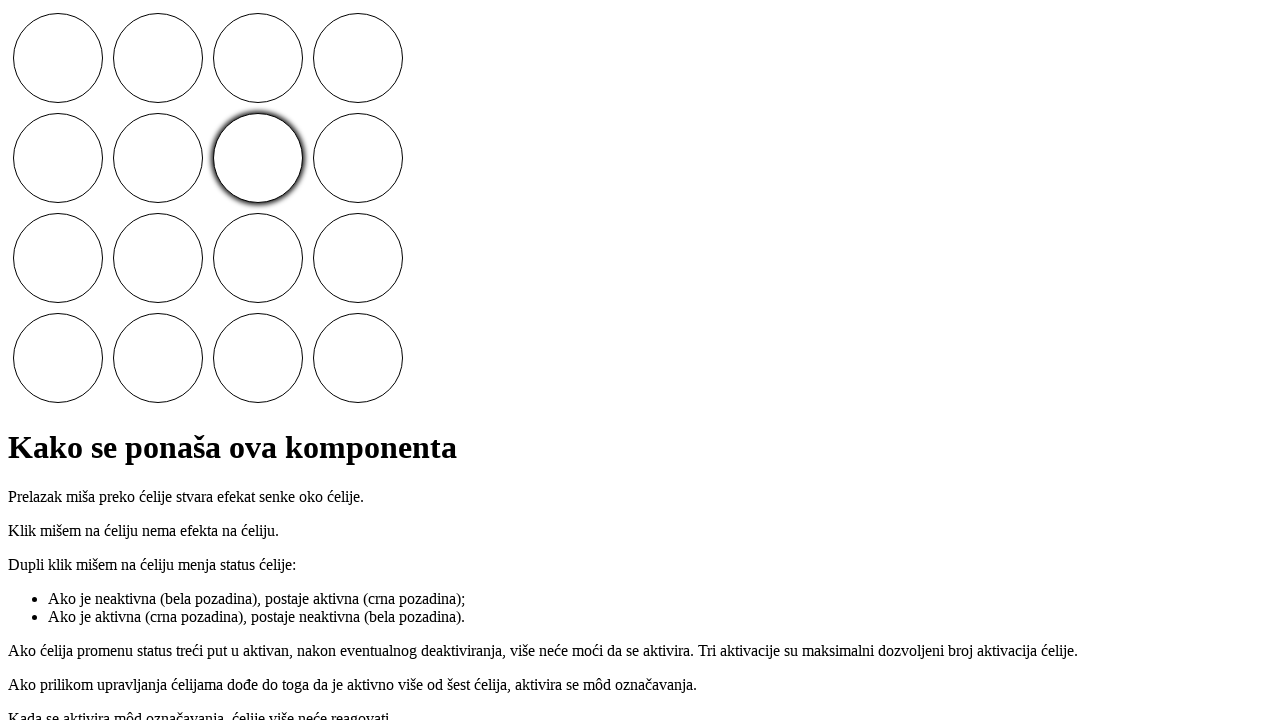

Confirmed cell 14 is white - reset occurred as expected
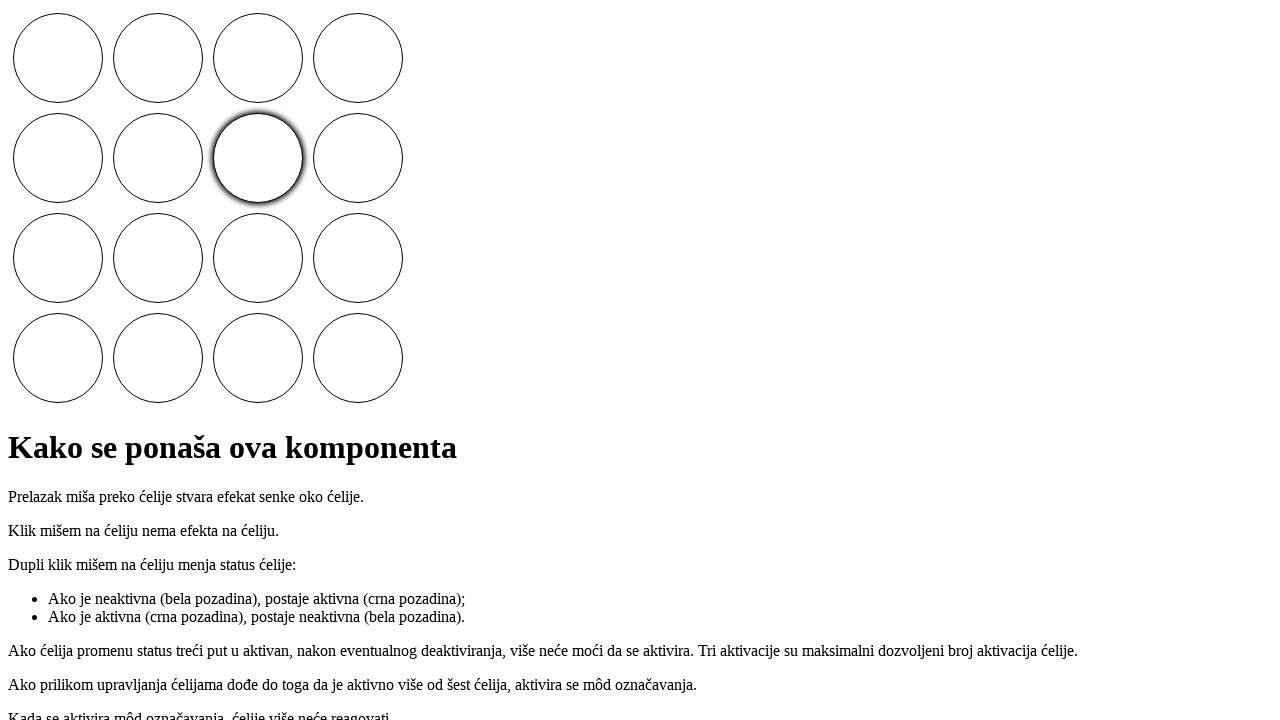

Verified cell 15 background color is rgb(255, 255, 255)
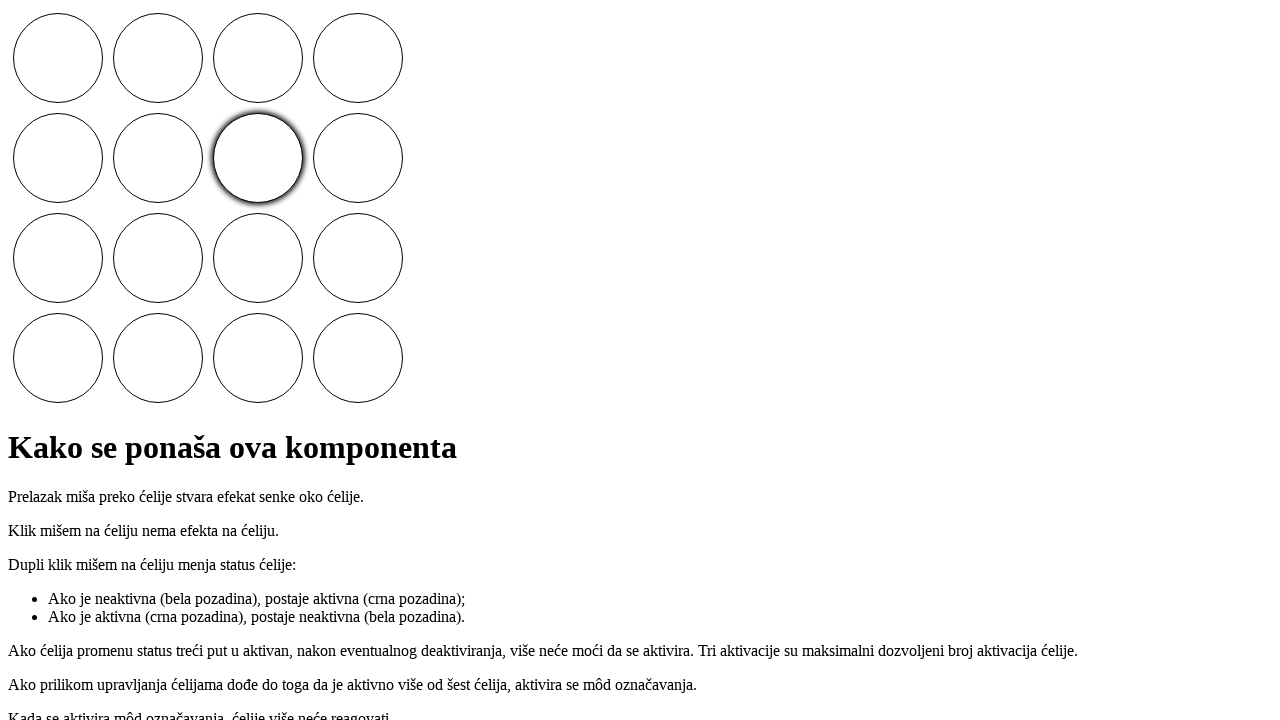

Confirmed cell 15 is white - reset occurred as expected
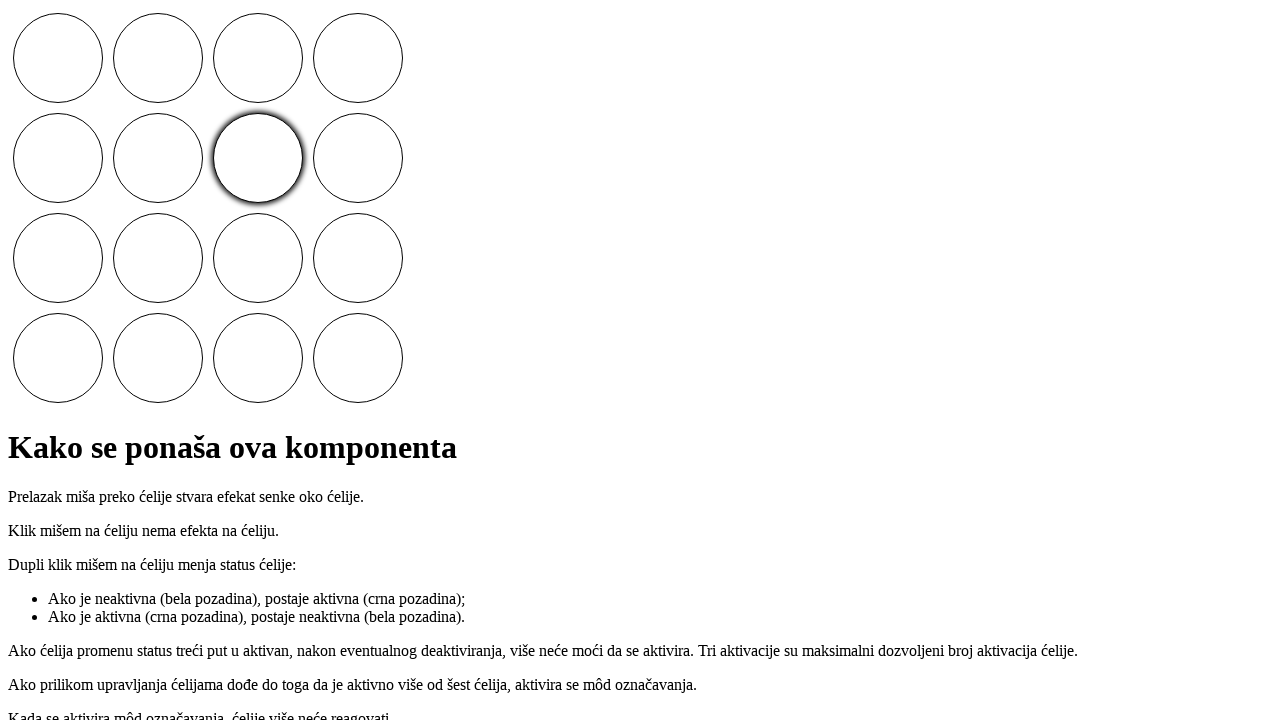

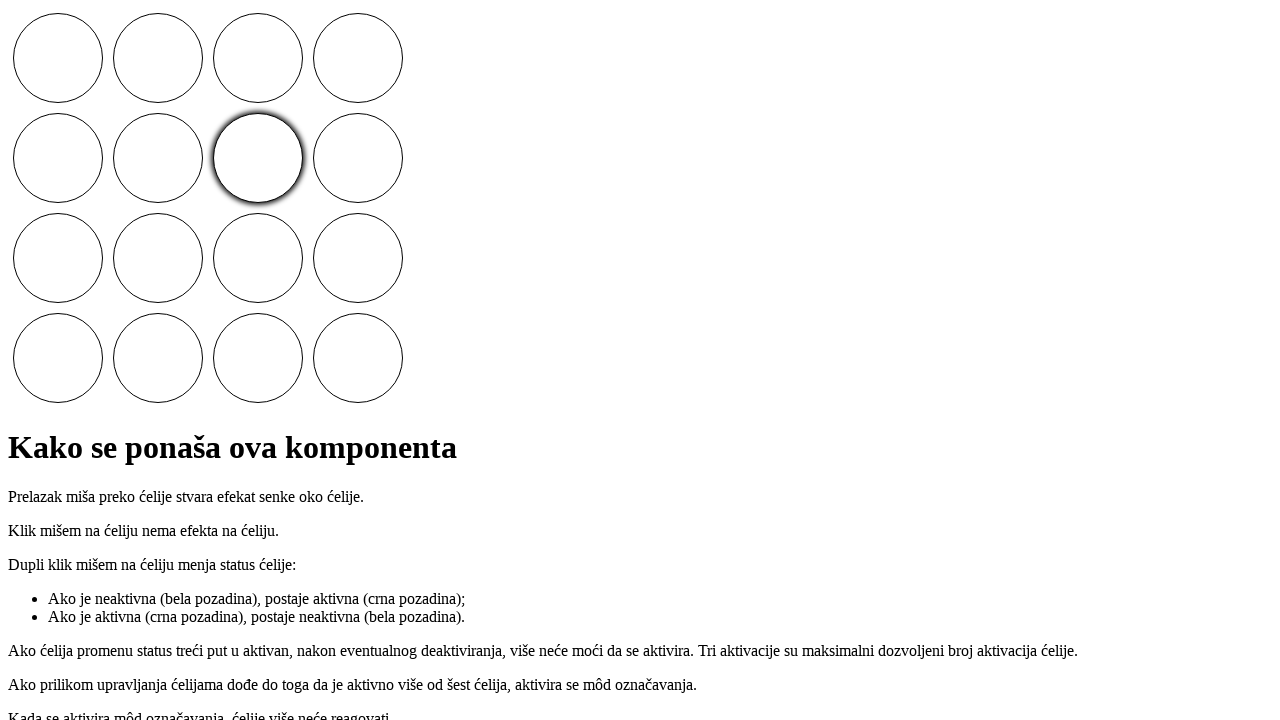